Tests infinite scroll functionality by using JavaScript to scroll 750 pixels down 10 times, then 750 pixels up 10 times on an infinite scroll page.

Starting URL: https://practice.cydeo.com/infinite_scroll

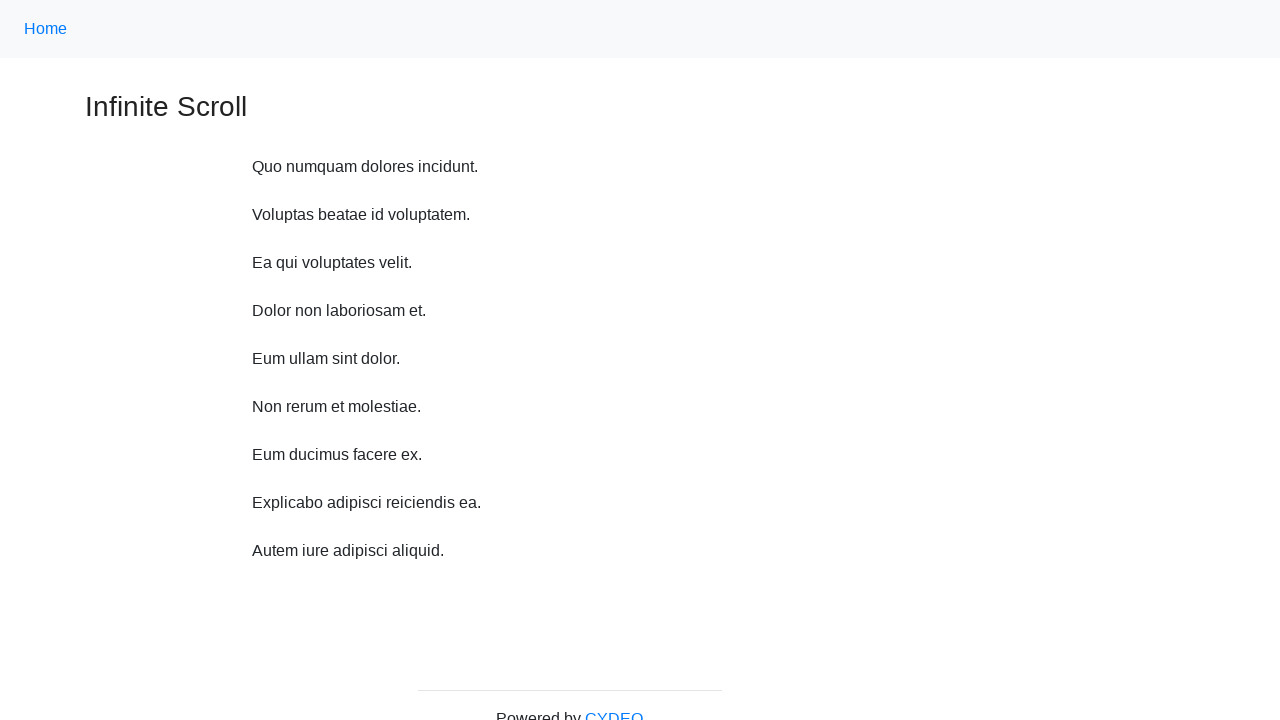

Navigated to infinite scroll practice page
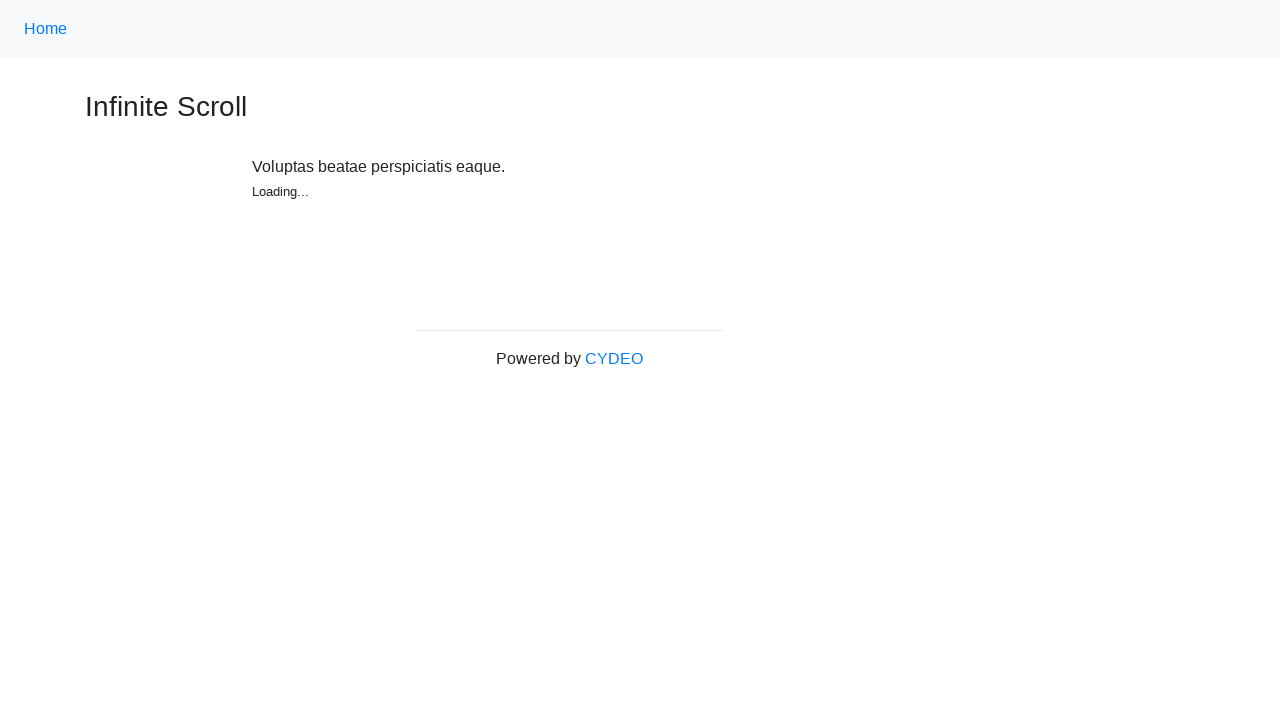

Waited 1 second before scrolling down
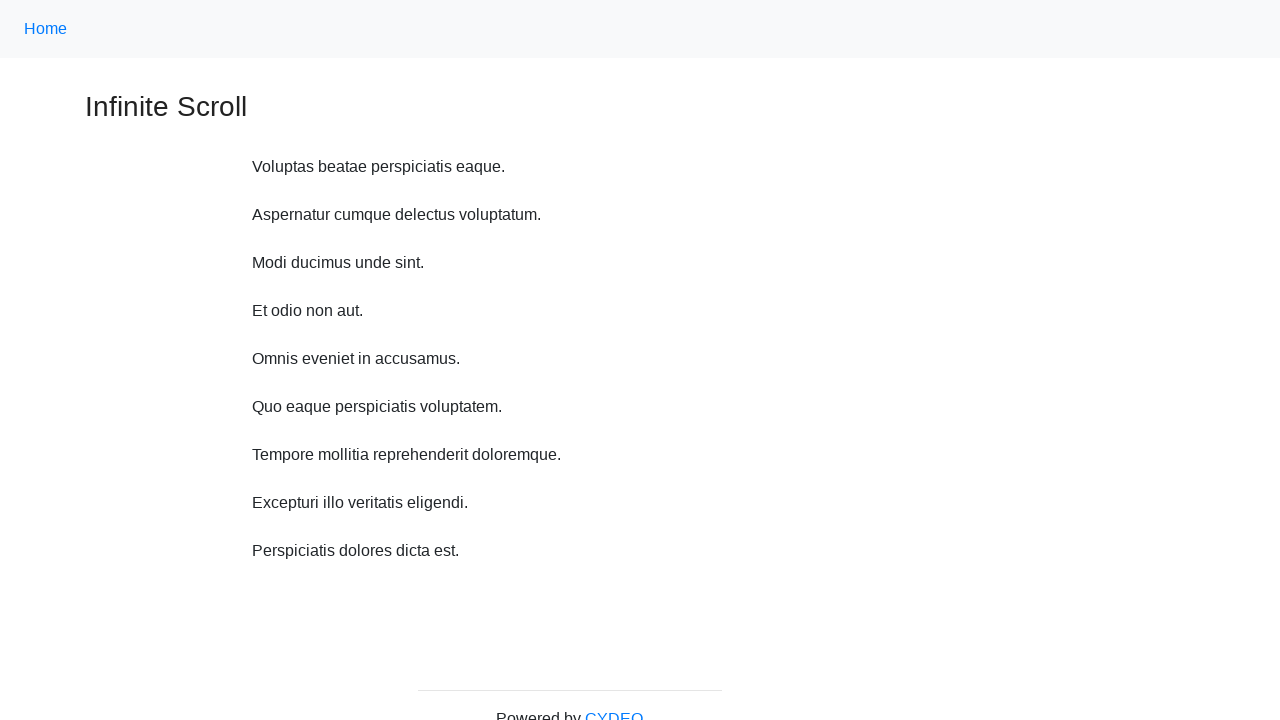

Scrolled down 750 pixels (iteration 1/10)
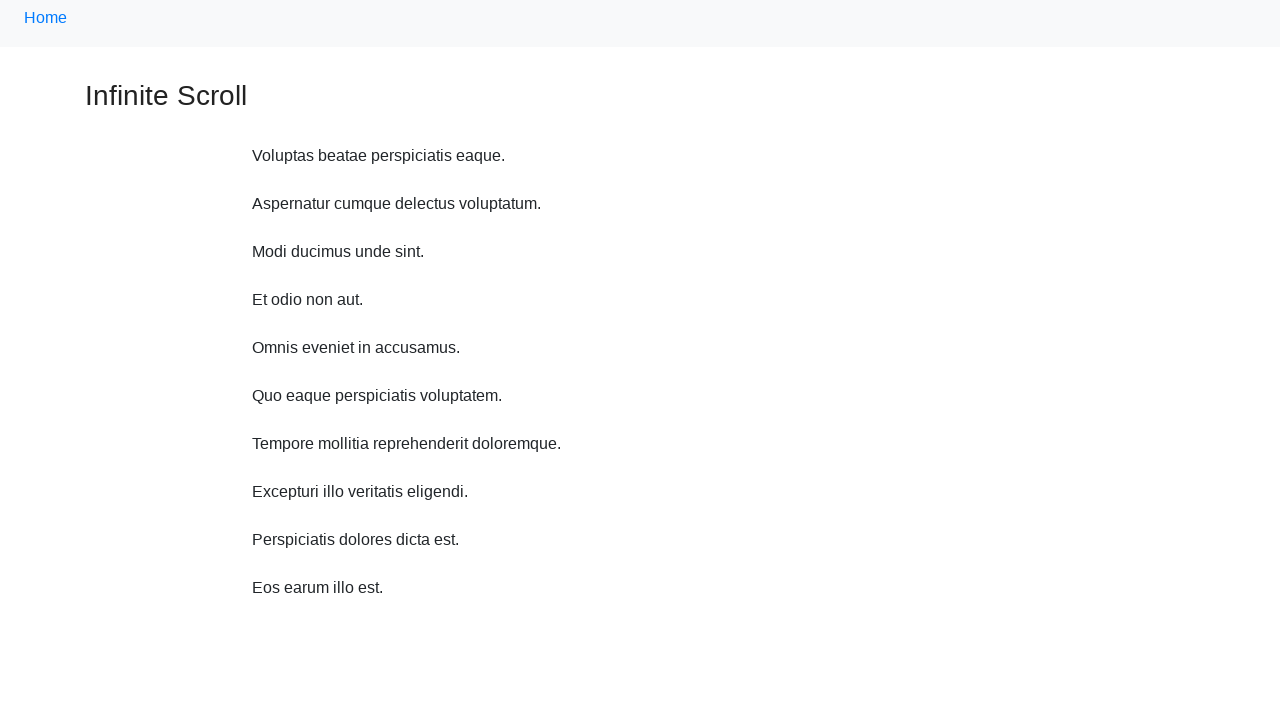

Waited 1 second before scrolling down
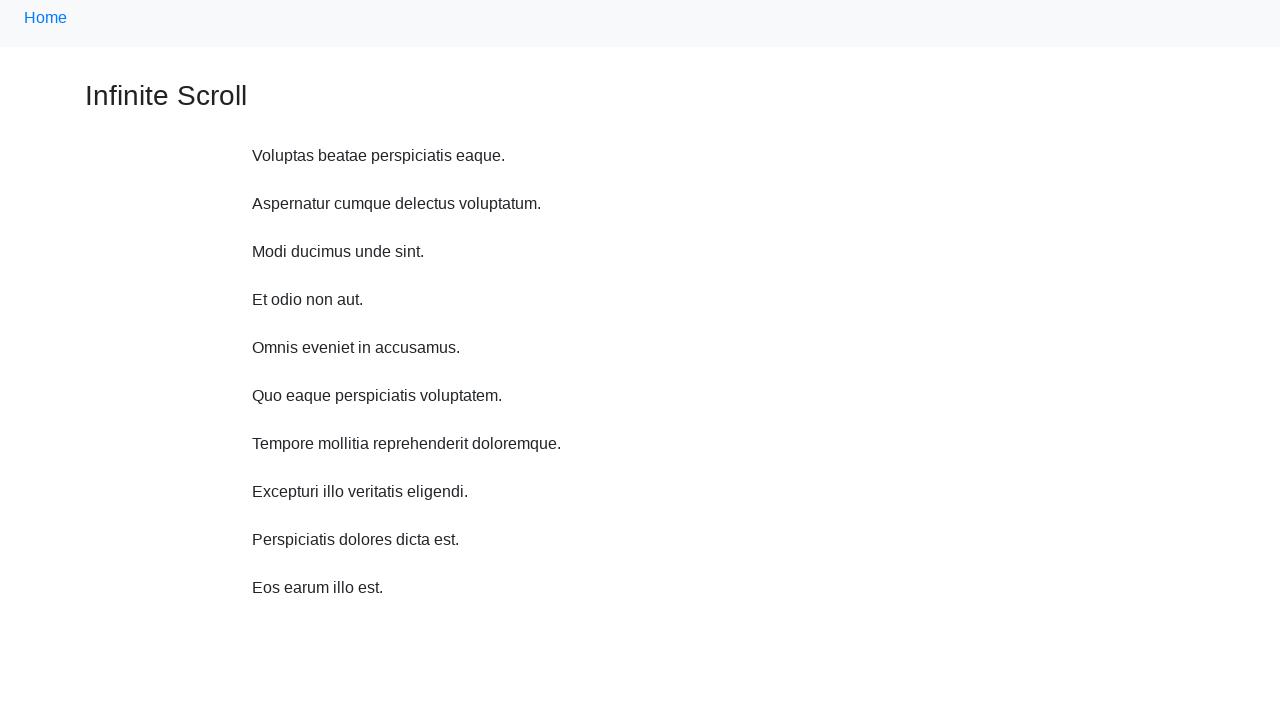

Scrolled down 750 pixels (iteration 2/10)
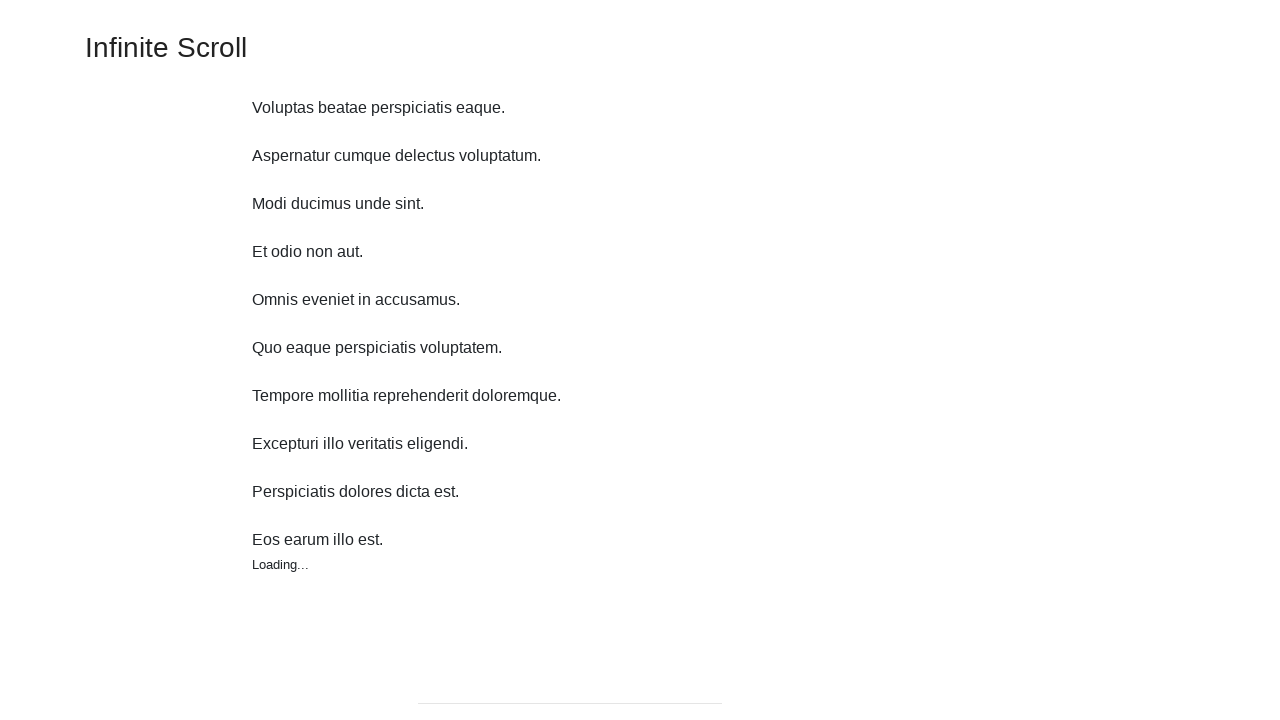

Waited 1 second before scrolling down
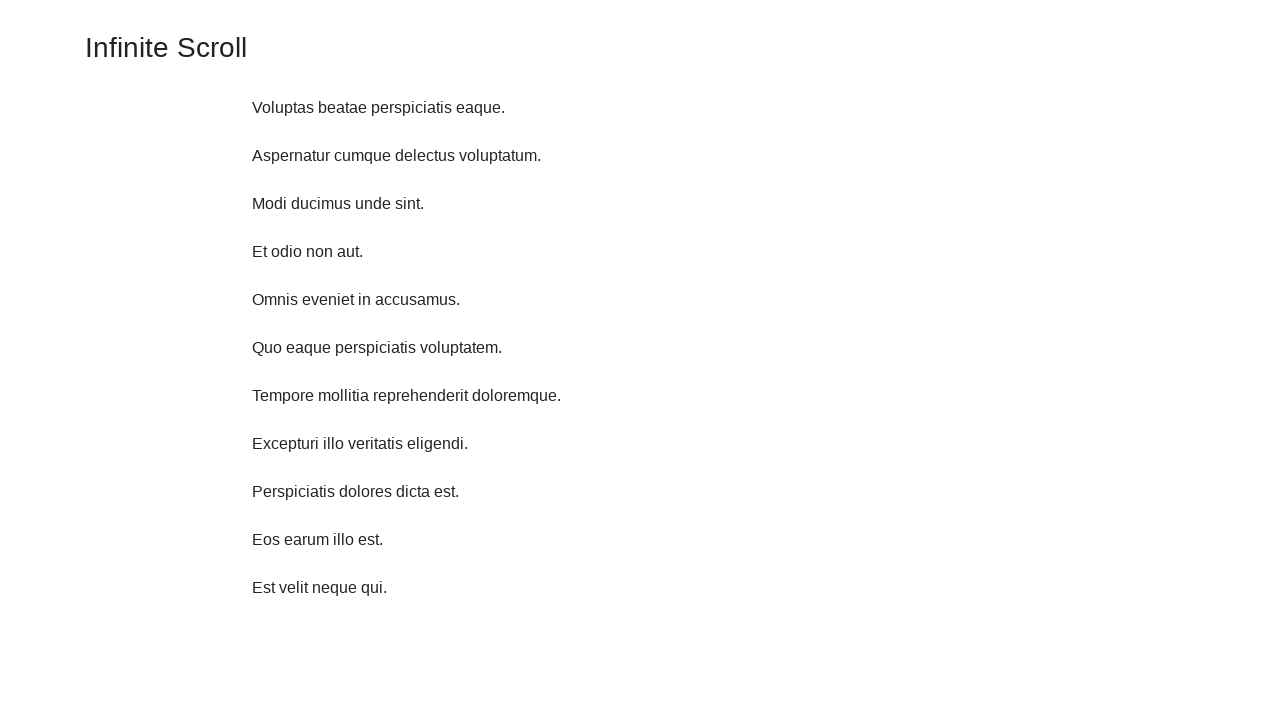

Scrolled down 750 pixels (iteration 3/10)
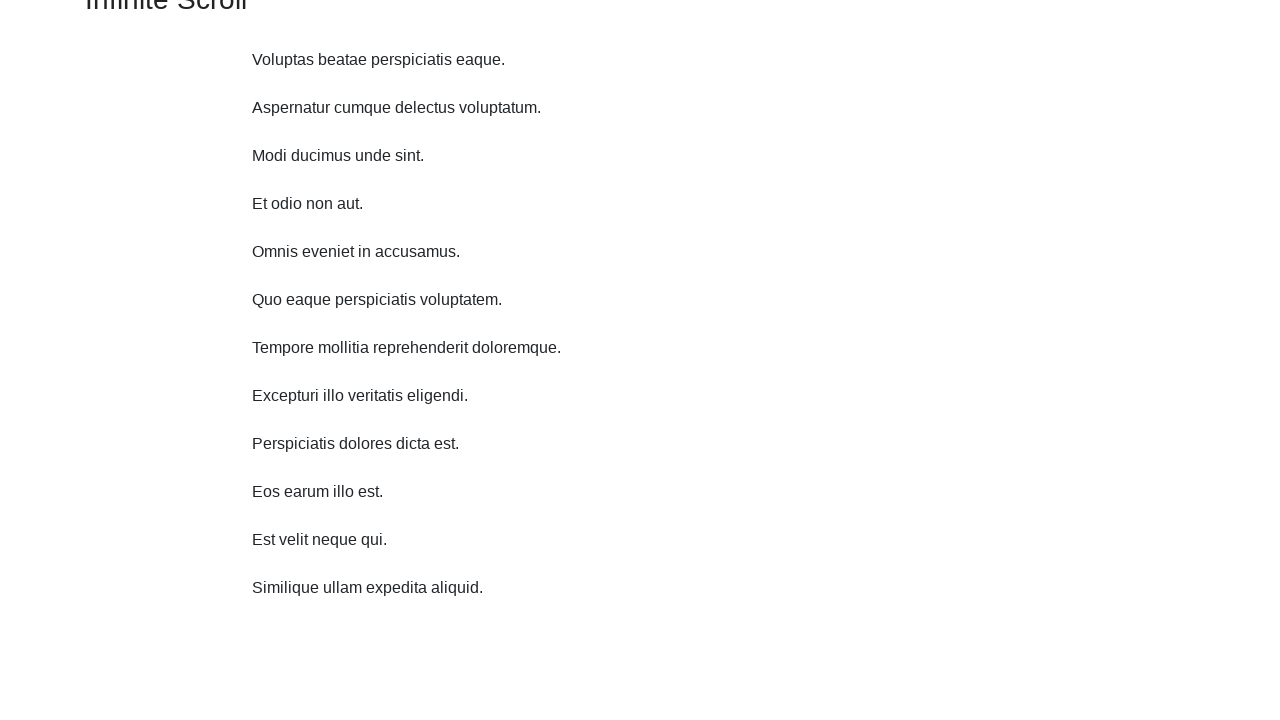

Waited 1 second before scrolling down
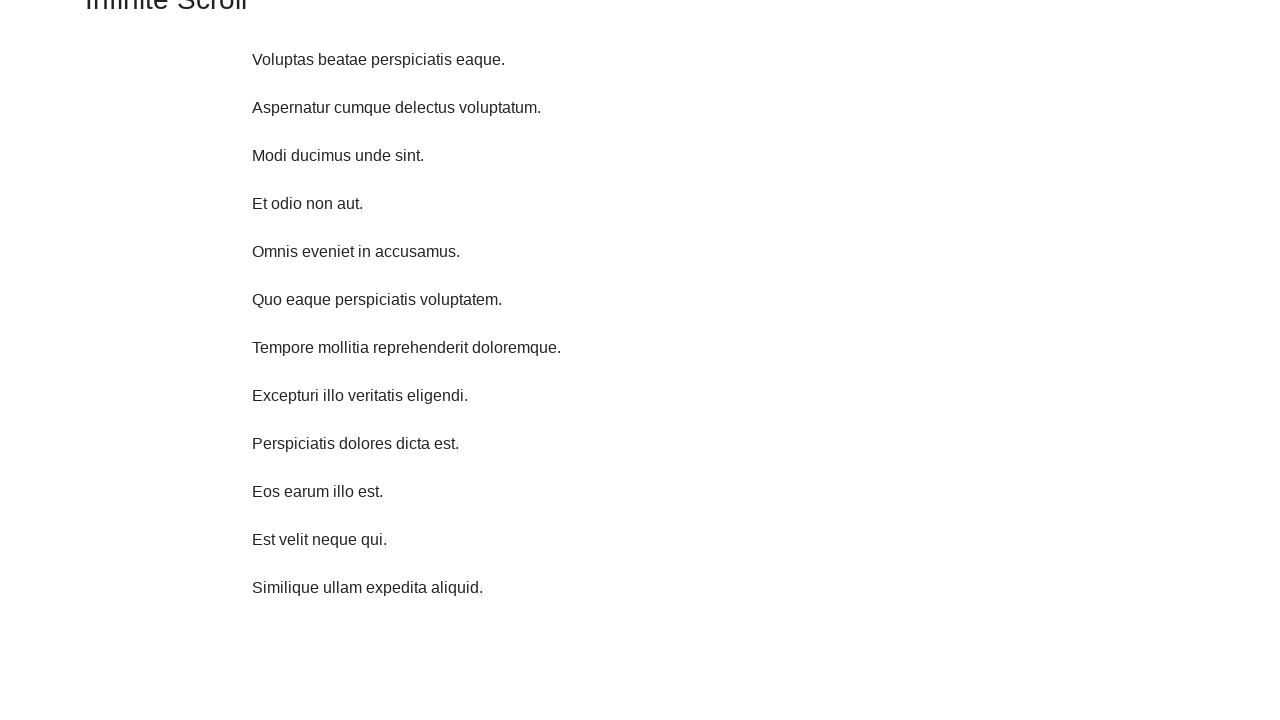

Scrolled down 750 pixels (iteration 4/10)
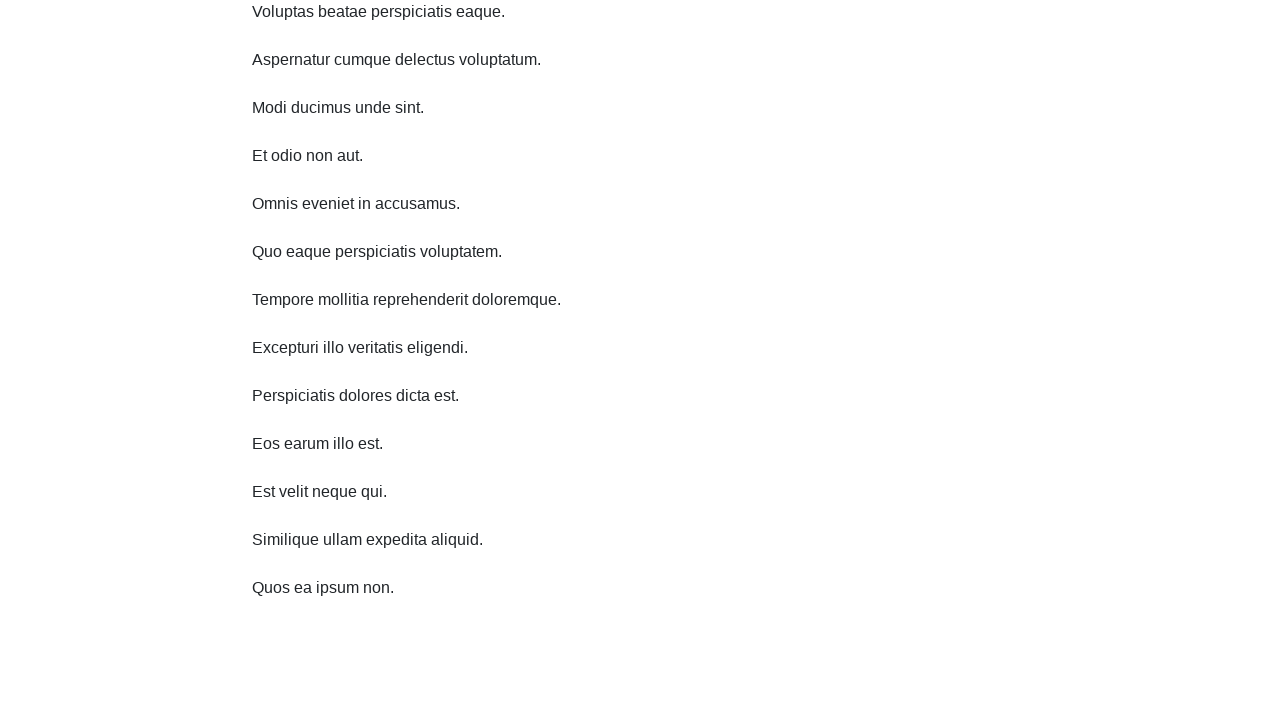

Waited 1 second before scrolling down
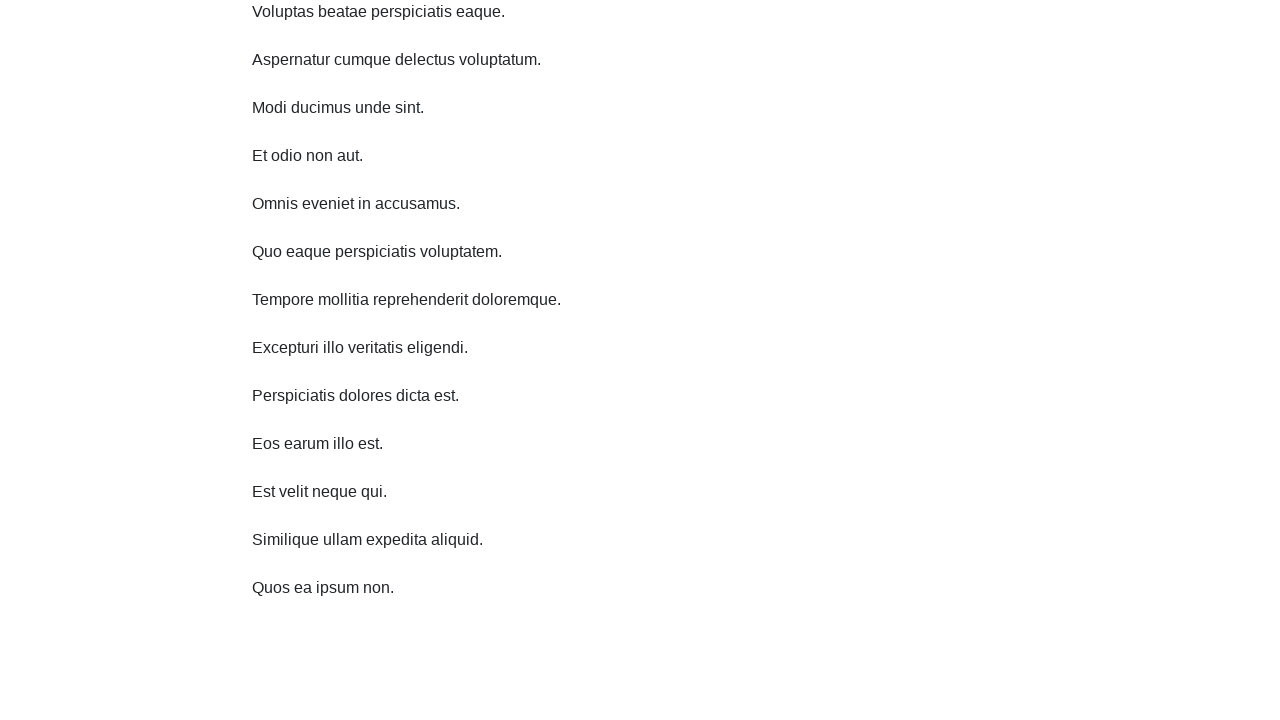

Scrolled down 750 pixels (iteration 5/10)
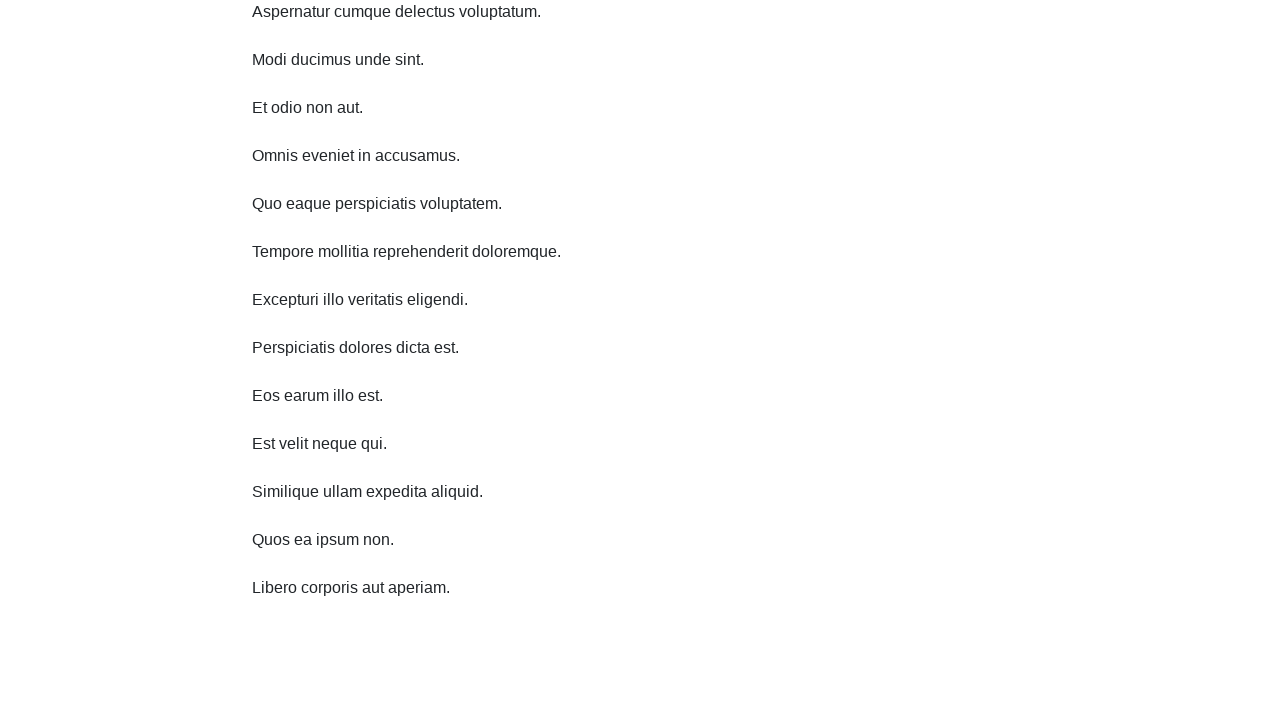

Waited 1 second before scrolling down
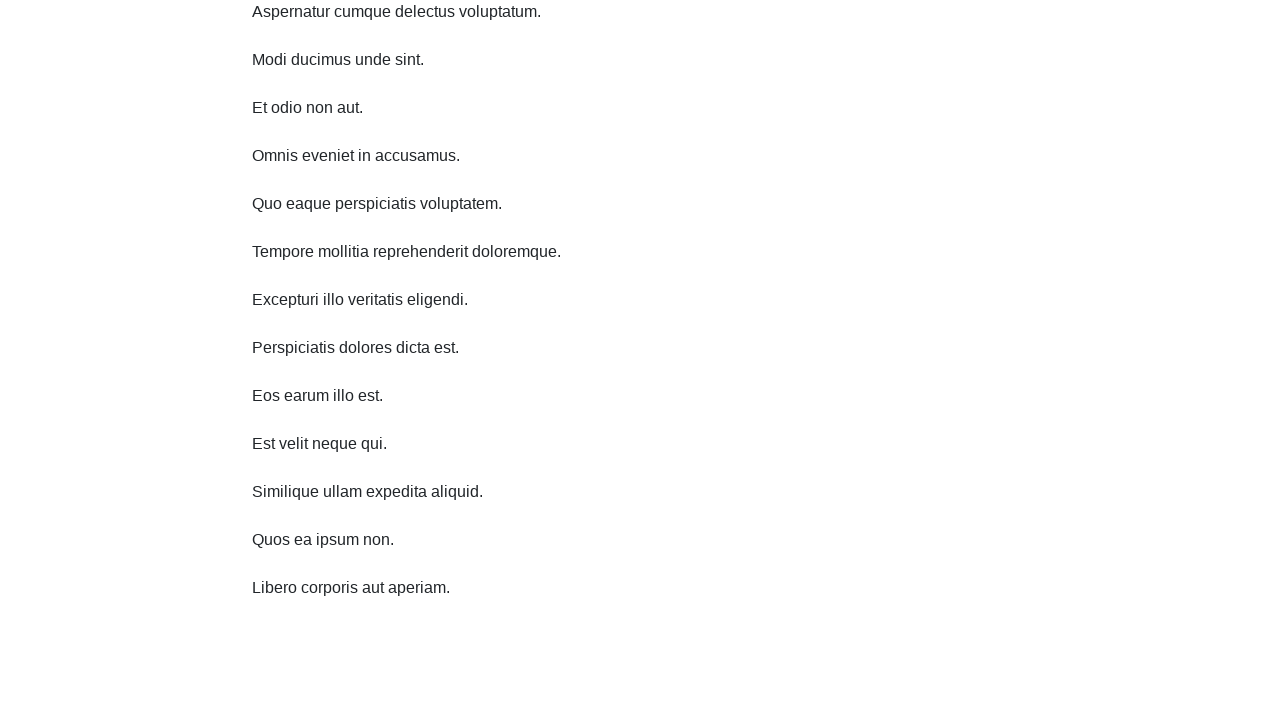

Scrolled down 750 pixels (iteration 6/10)
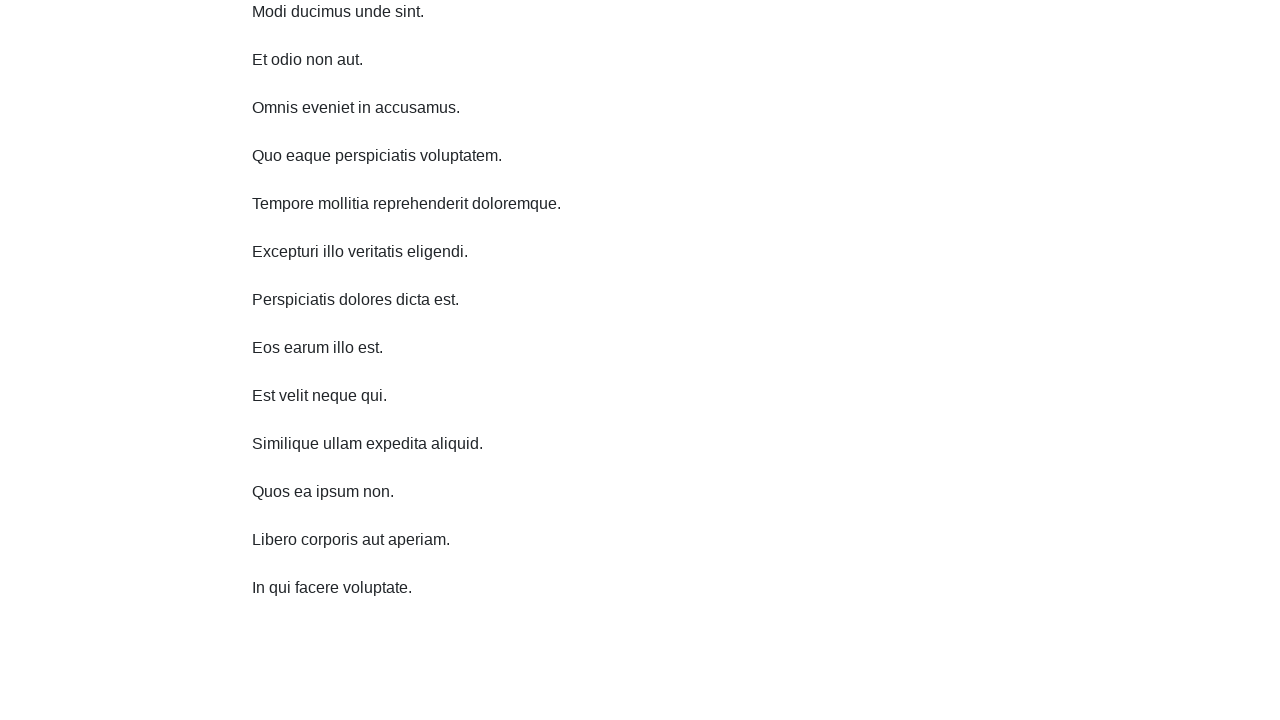

Waited 1 second before scrolling down
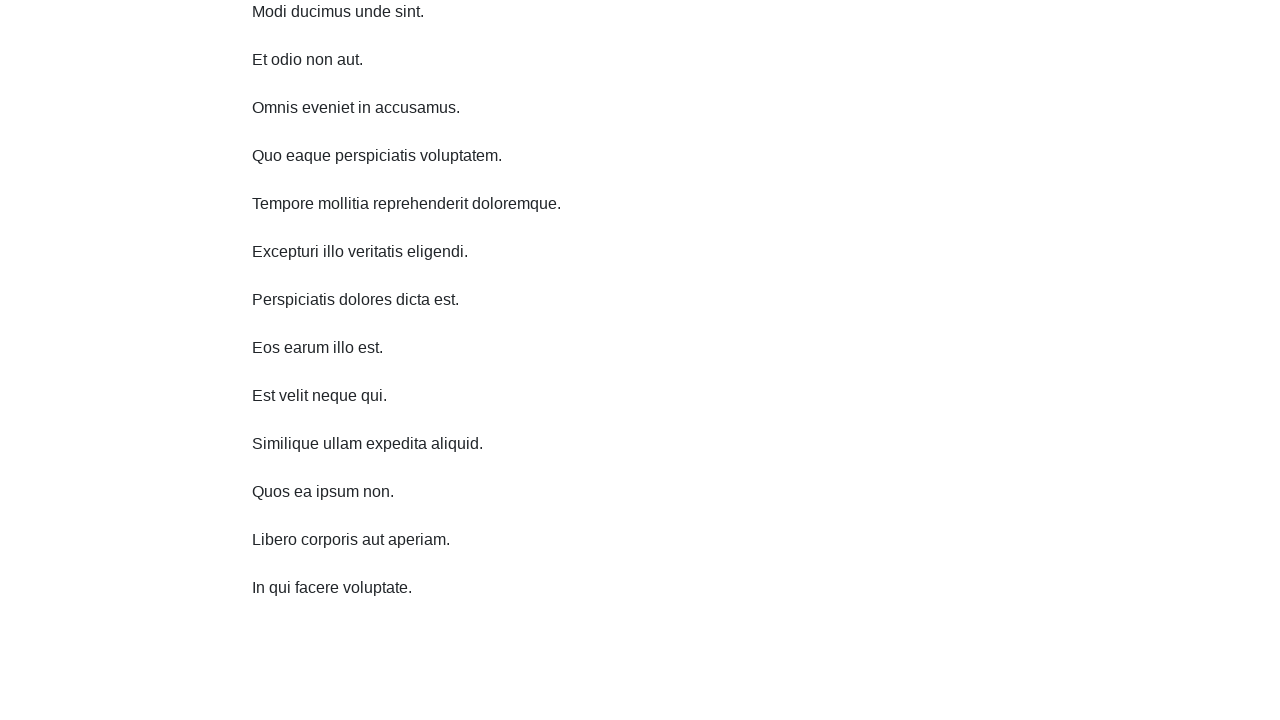

Scrolled down 750 pixels (iteration 7/10)
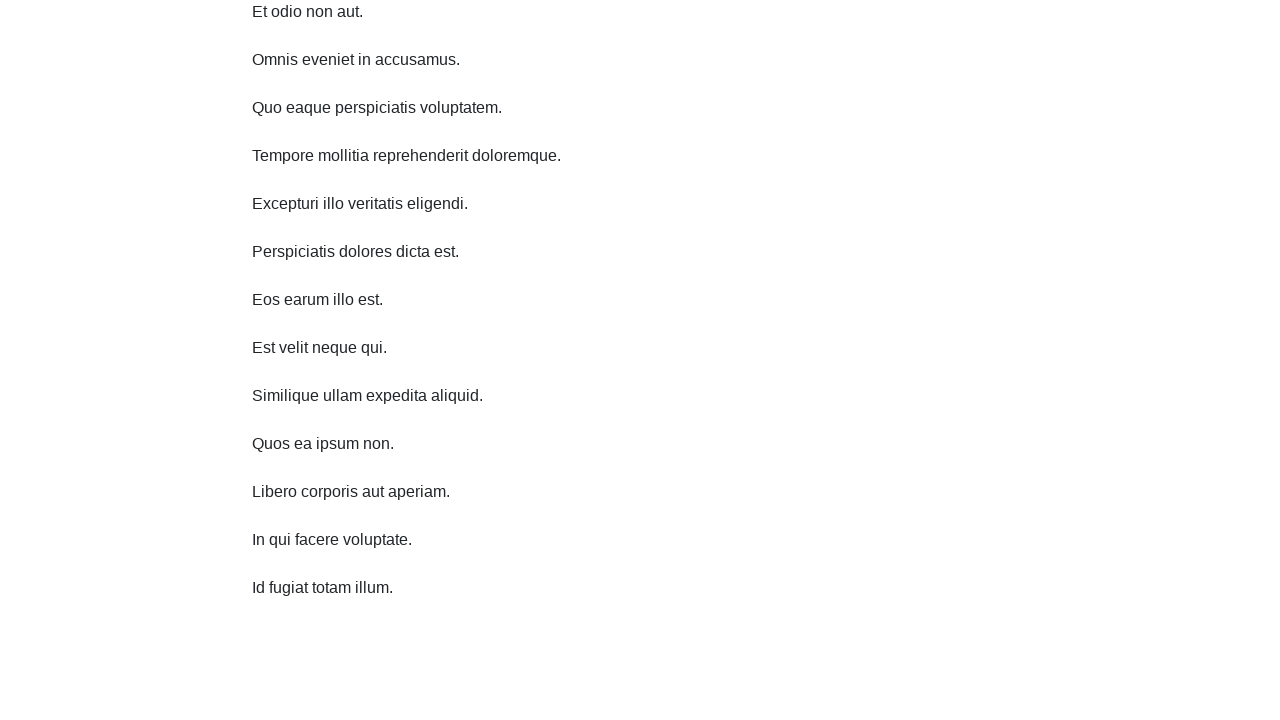

Waited 1 second before scrolling down
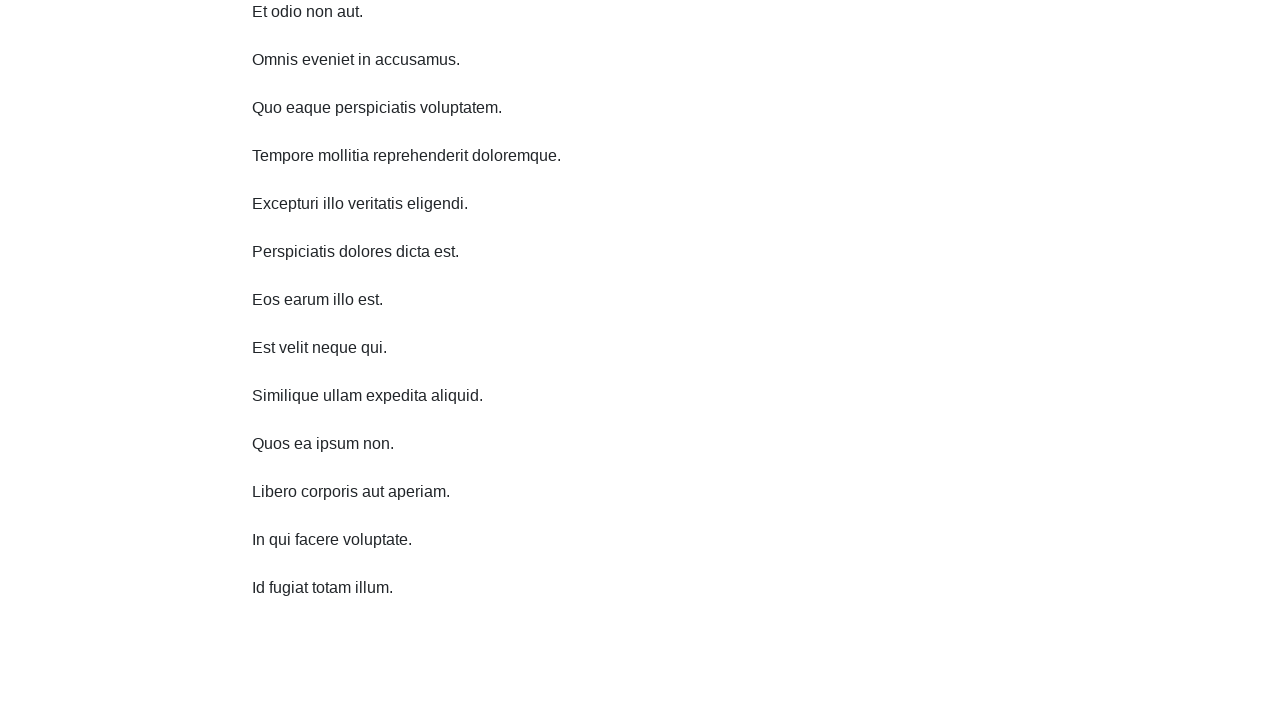

Scrolled down 750 pixels (iteration 8/10)
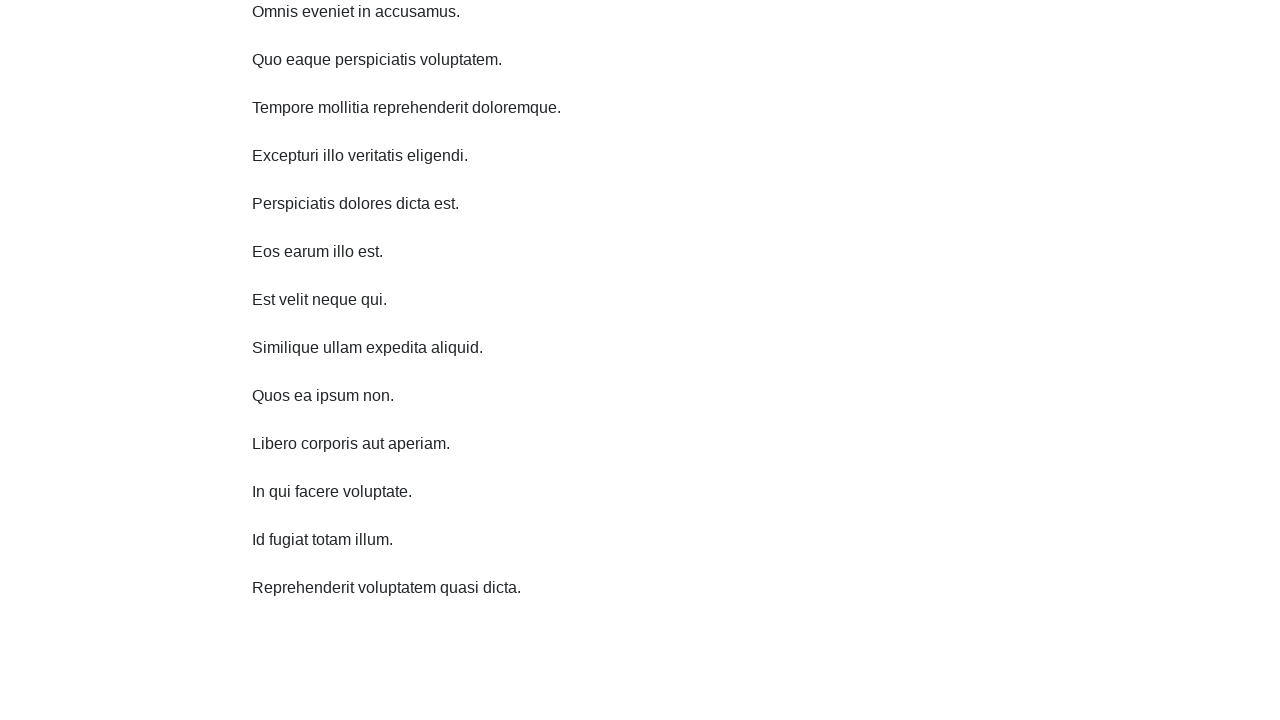

Waited 1 second before scrolling down
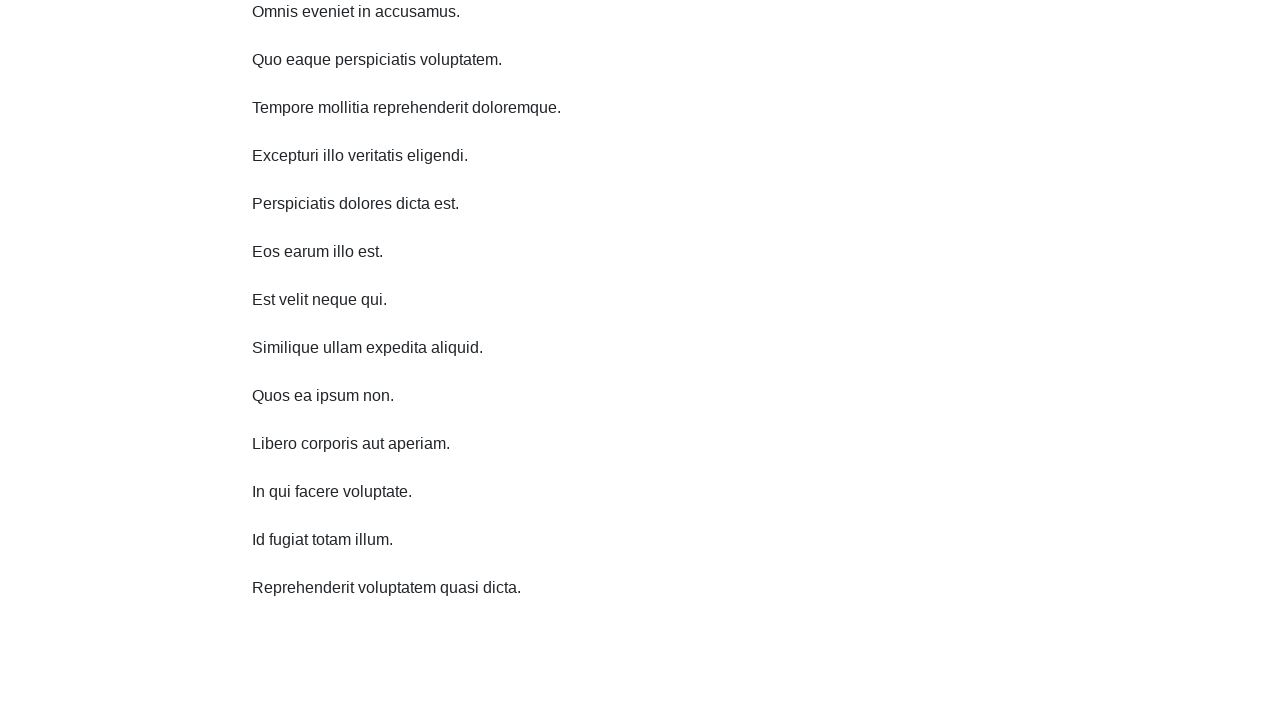

Scrolled down 750 pixels (iteration 9/10)
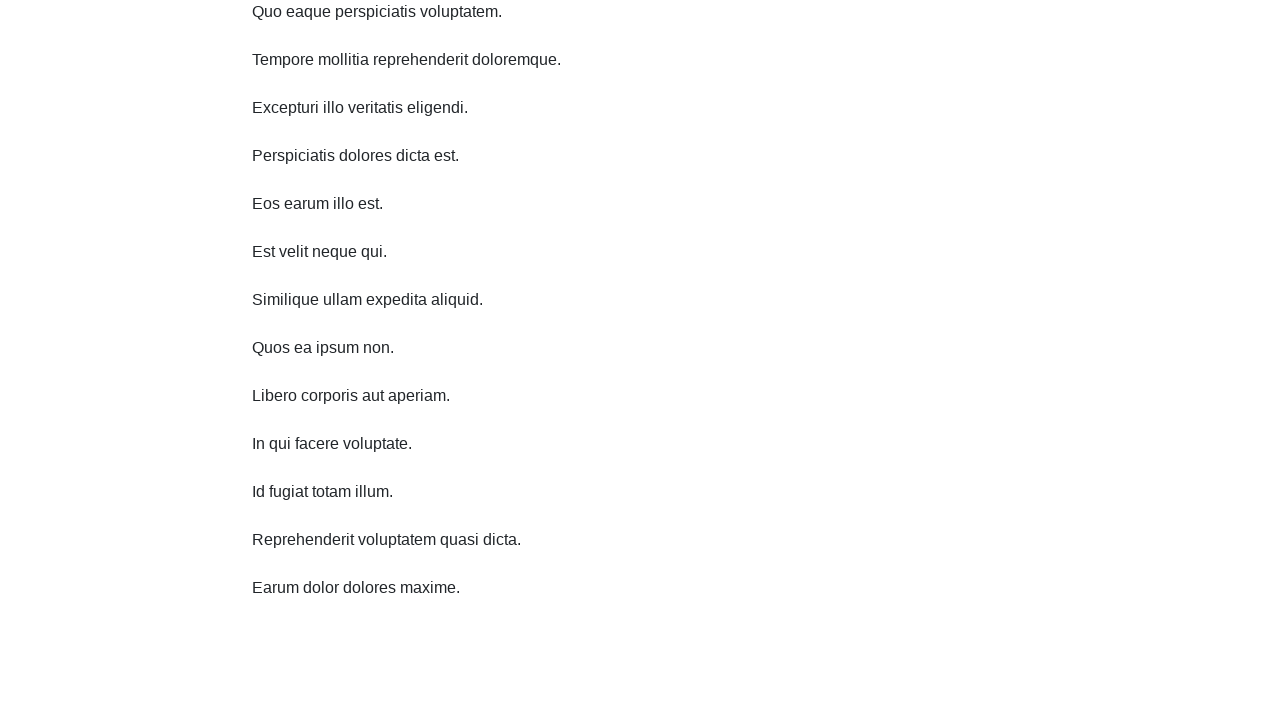

Waited 1 second before scrolling down
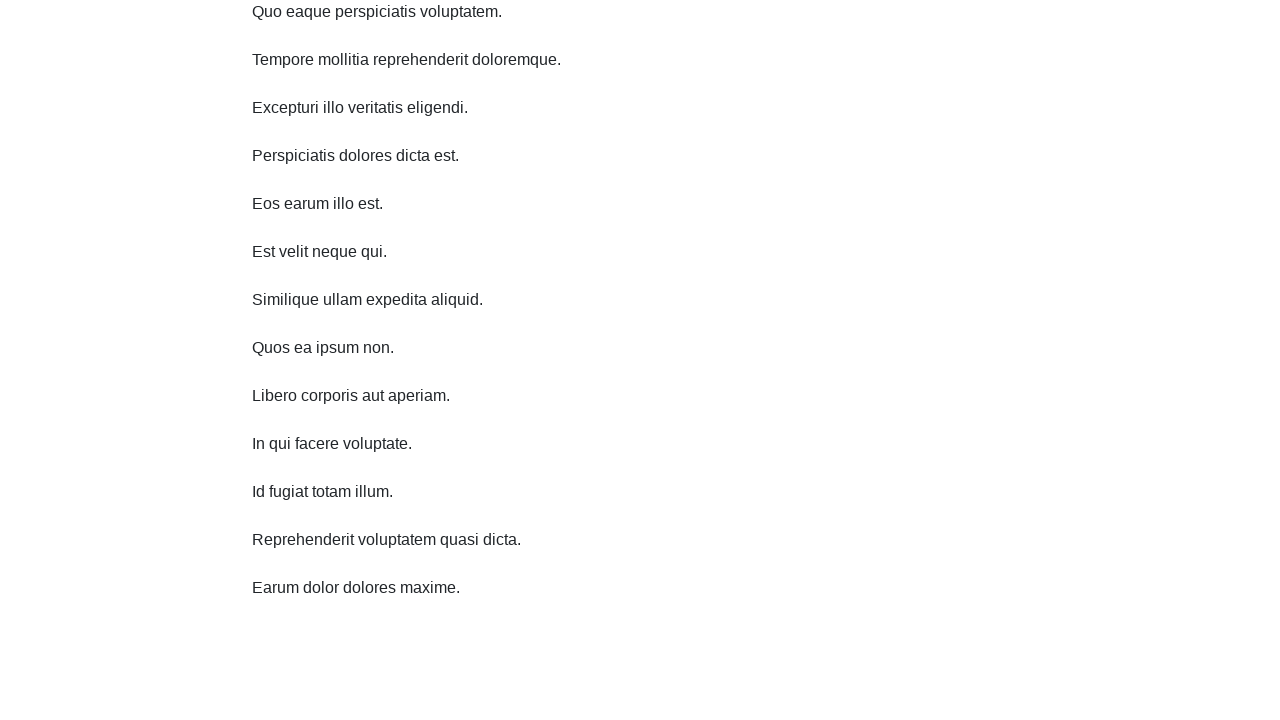

Scrolled down 750 pixels (iteration 10/10)
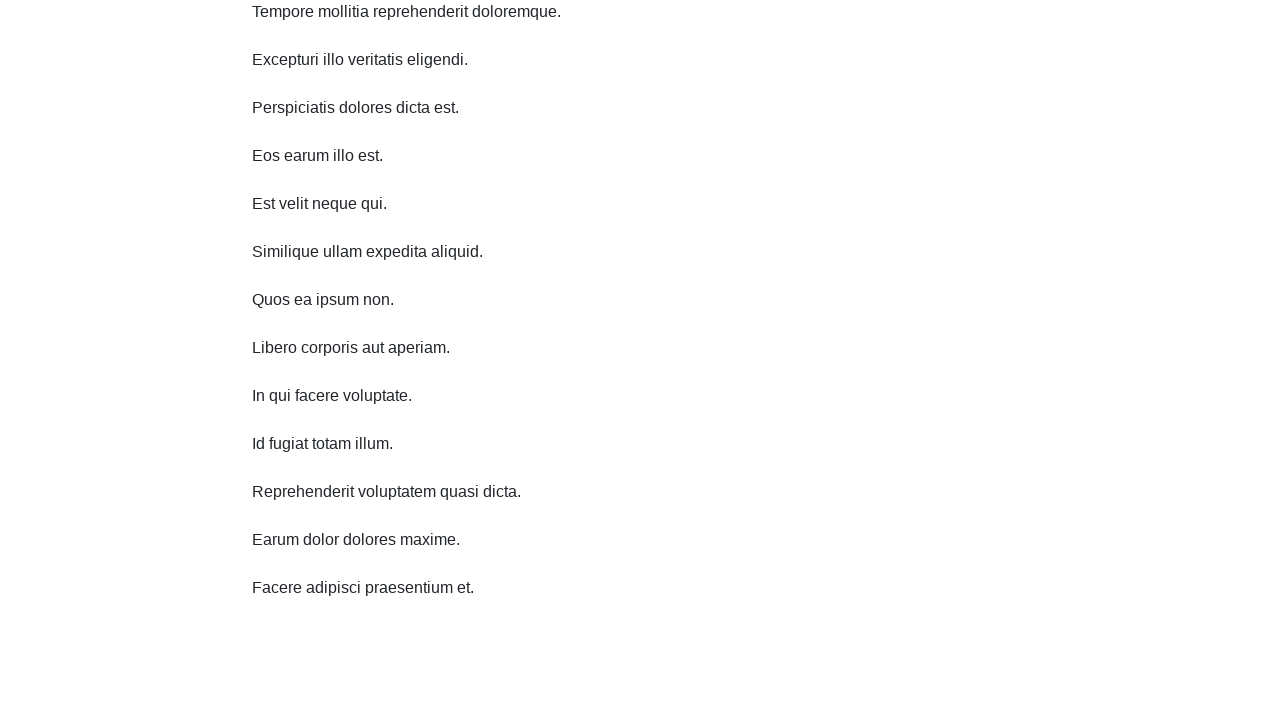

Waited 1 second before scrolling up
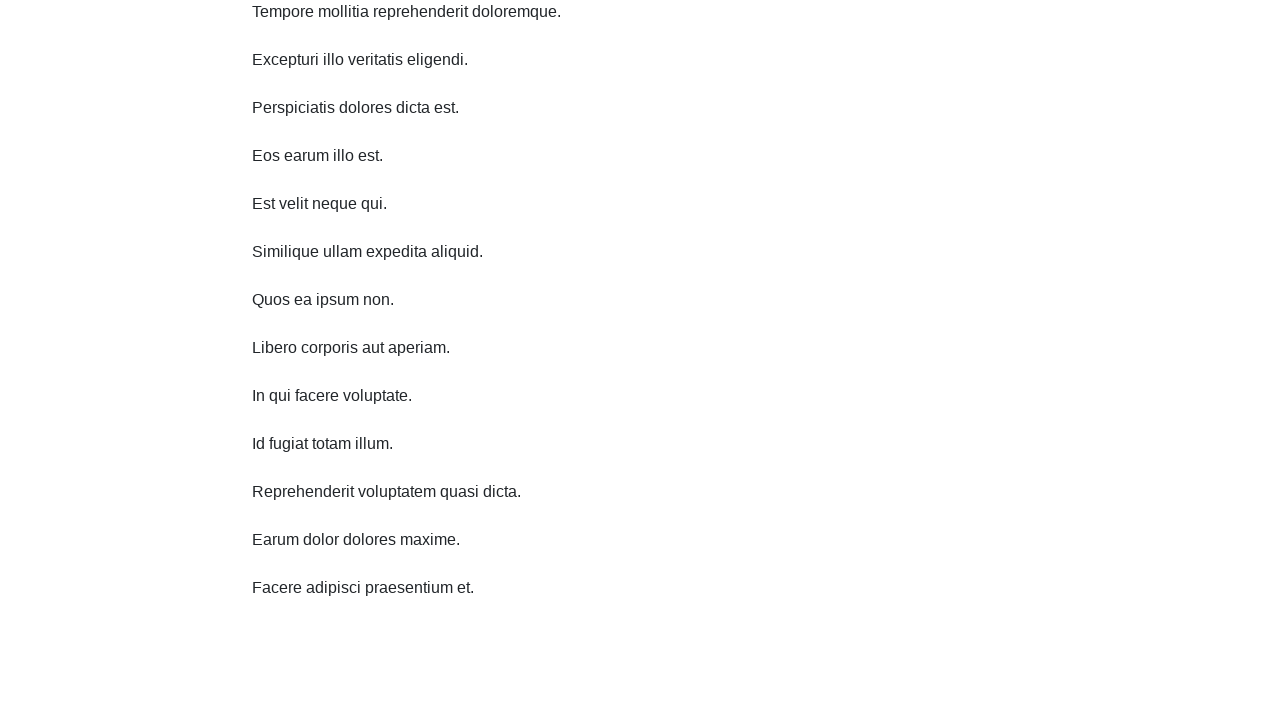

Scrolled up 750 pixels (iteration 1/10)
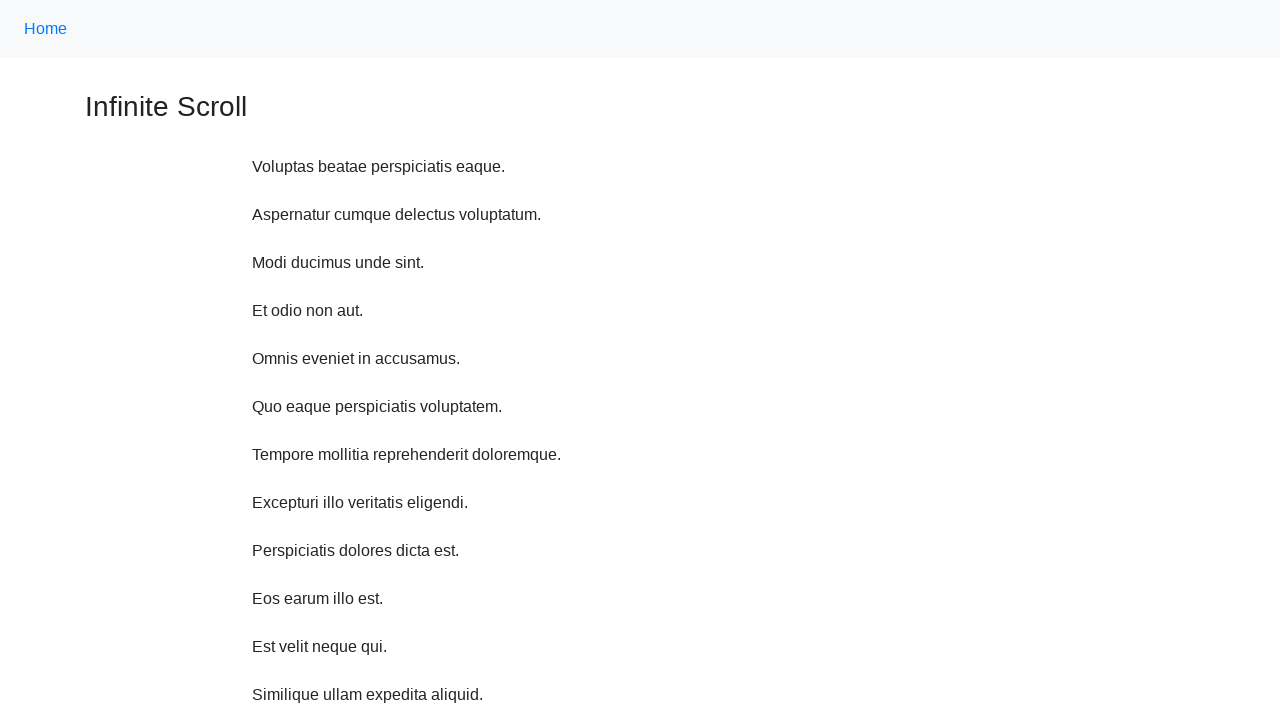

Waited 1 second before scrolling up
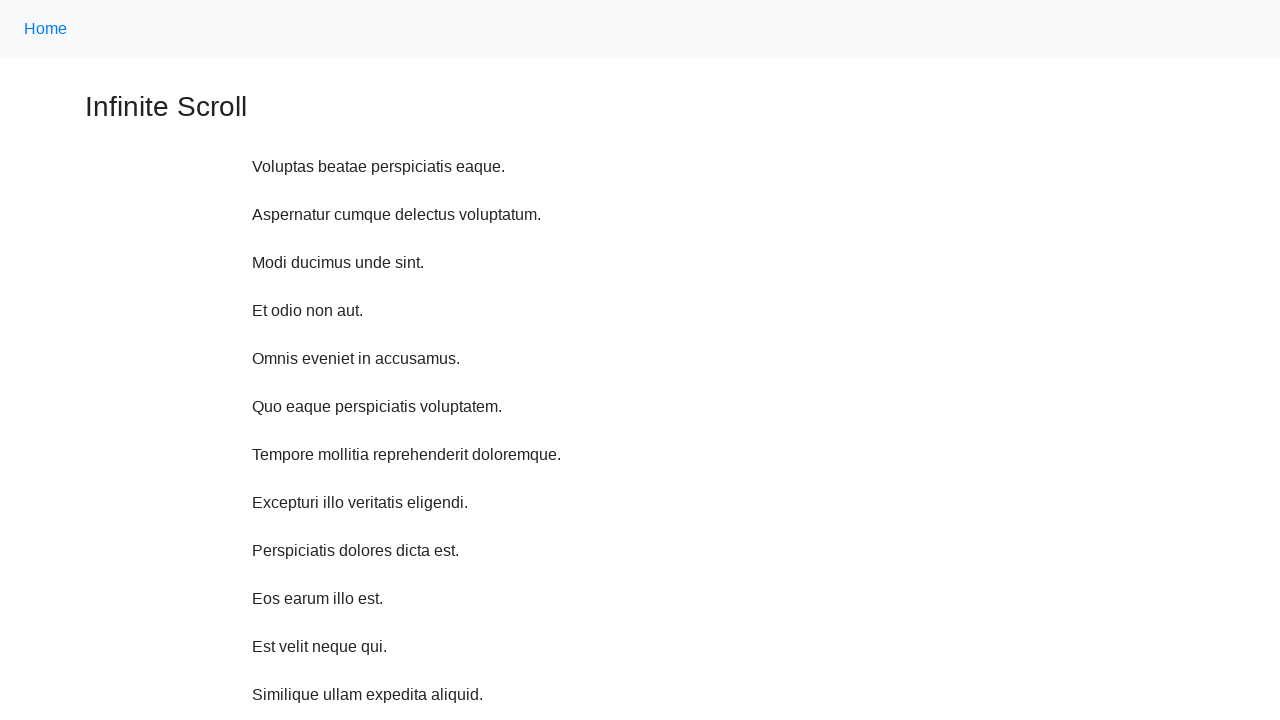

Scrolled up 750 pixels (iteration 2/10)
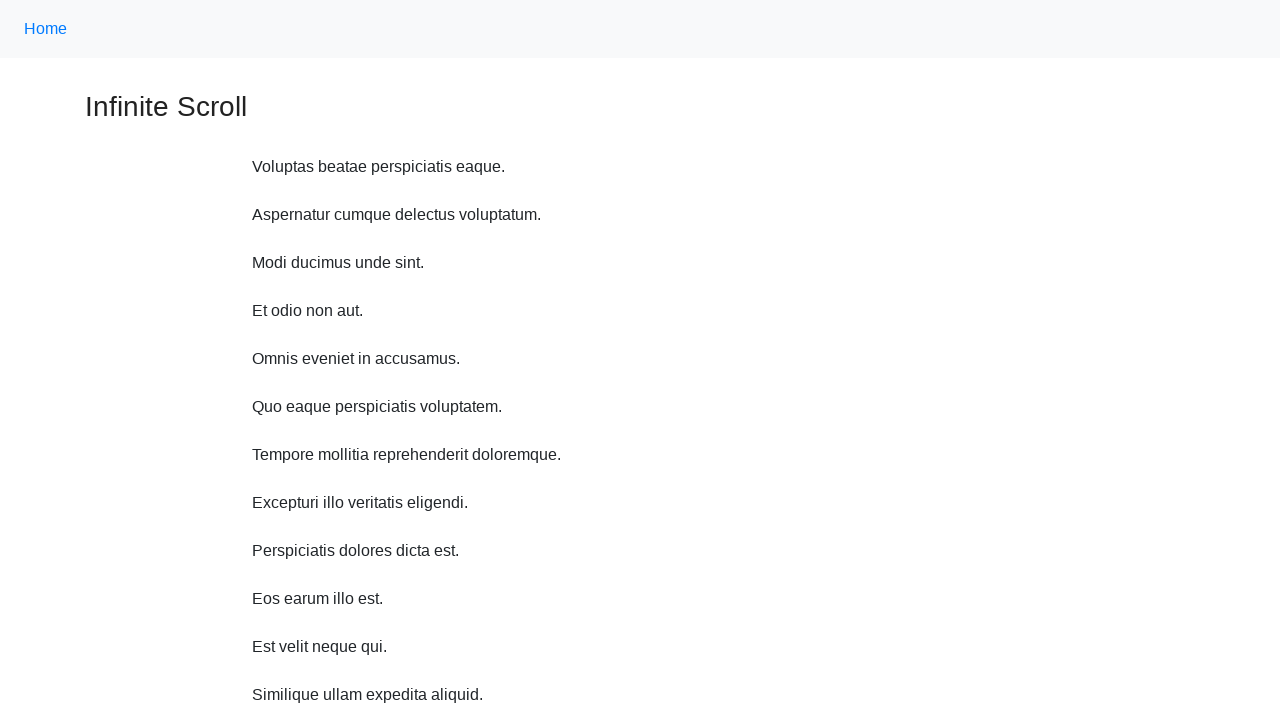

Waited 1 second before scrolling up
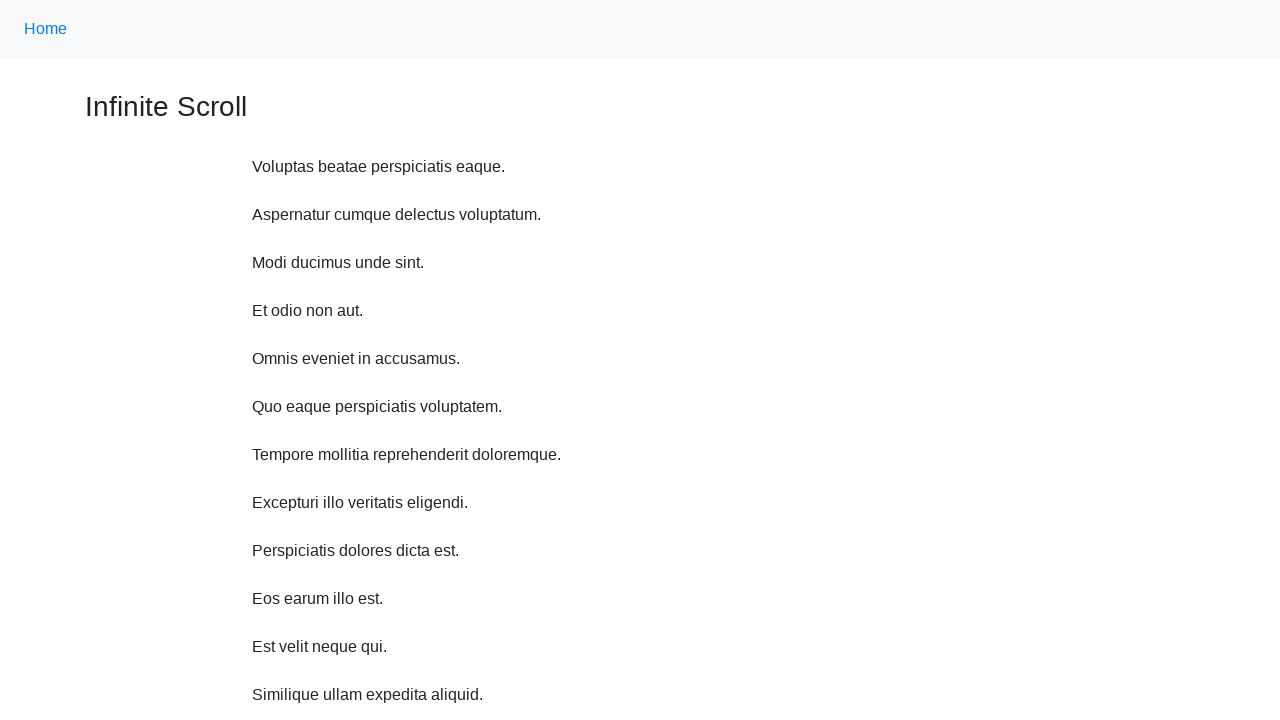

Scrolled up 750 pixels (iteration 3/10)
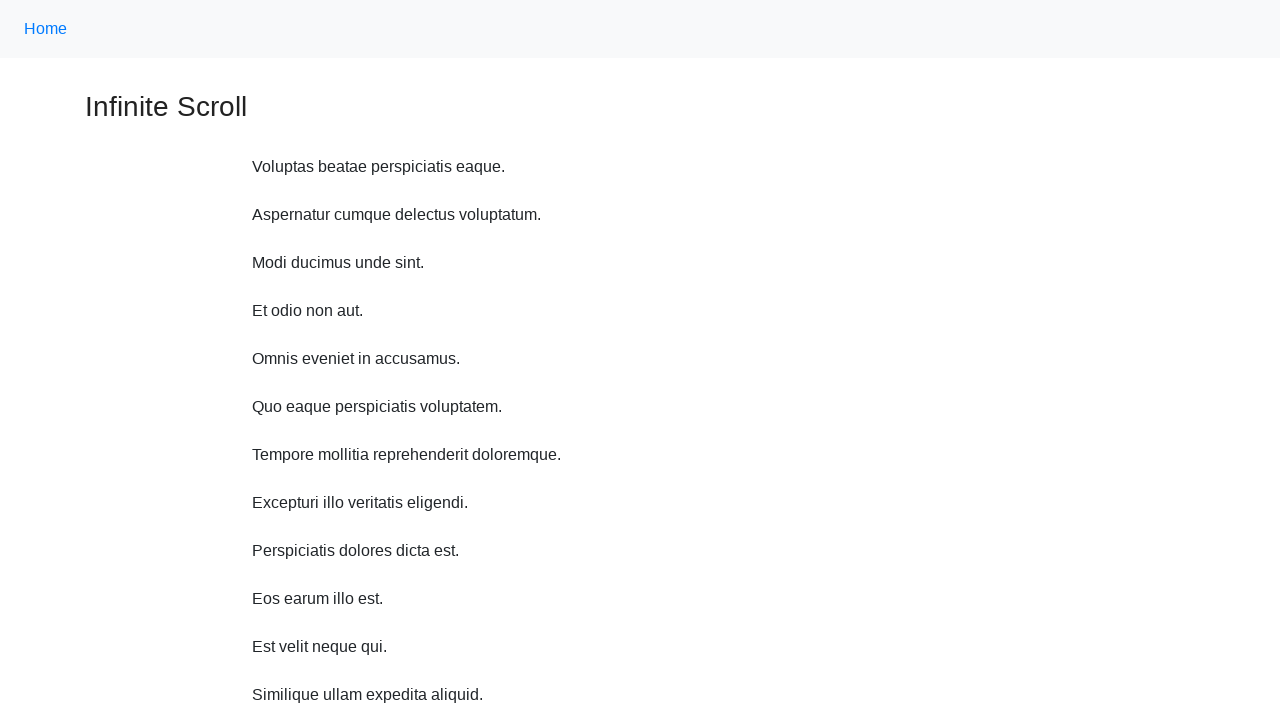

Waited 1 second before scrolling up
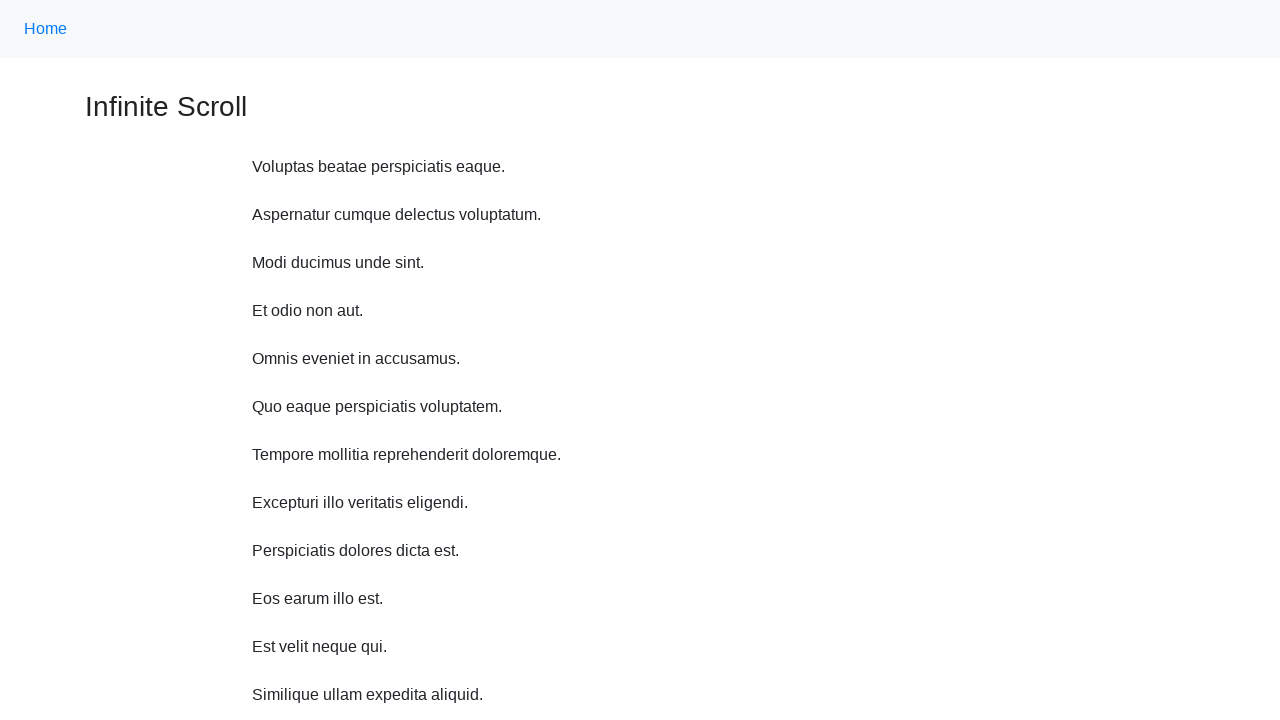

Scrolled up 750 pixels (iteration 4/10)
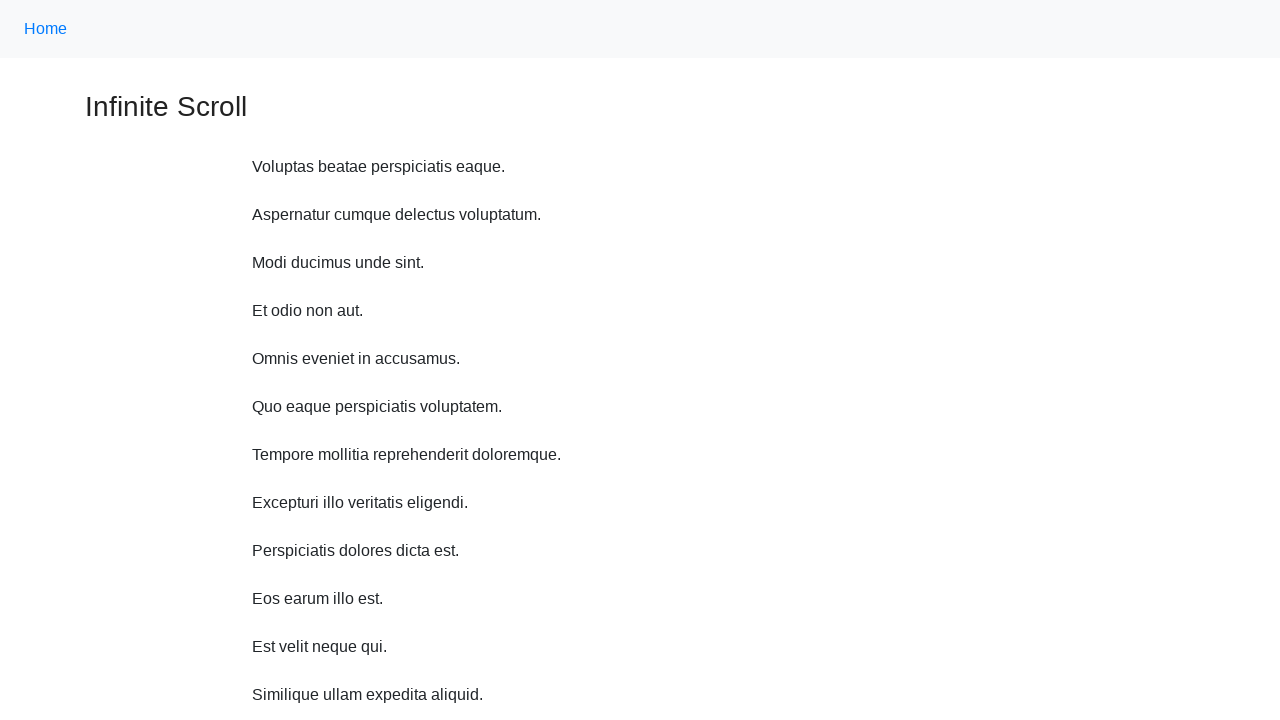

Waited 1 second before scrolling up
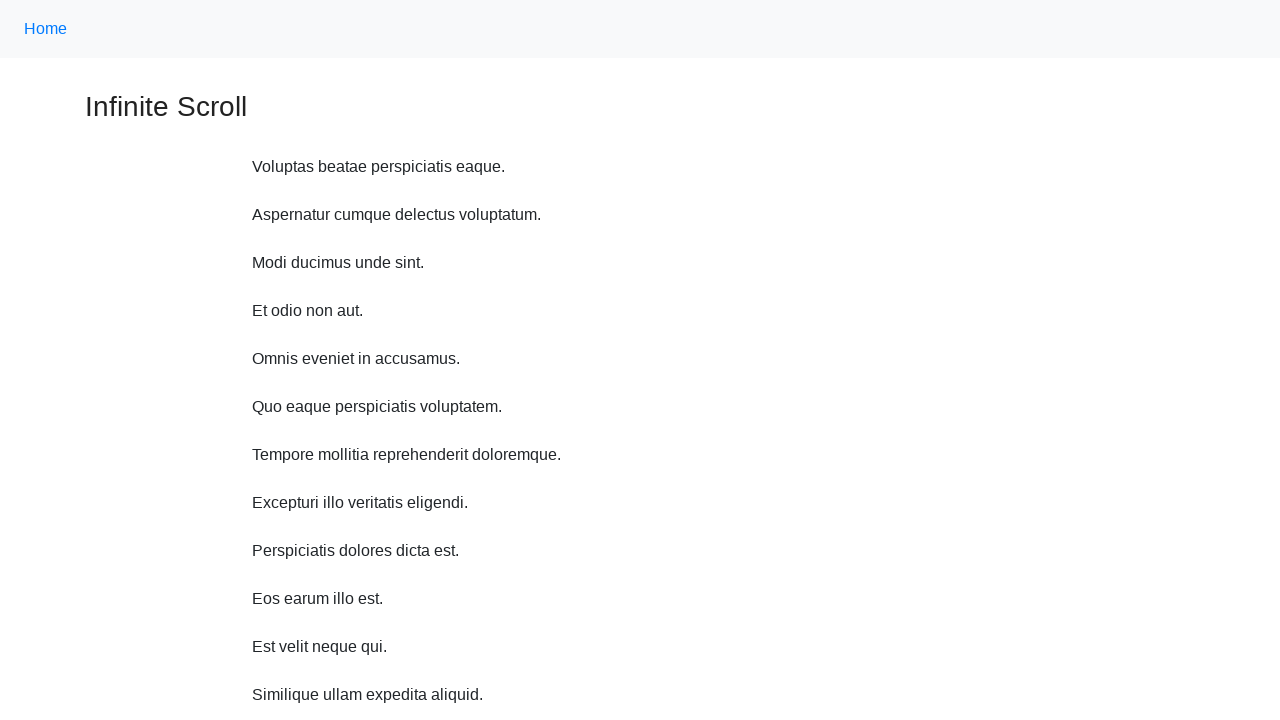

Scrolled up 750 pixels (iteration 5/10)
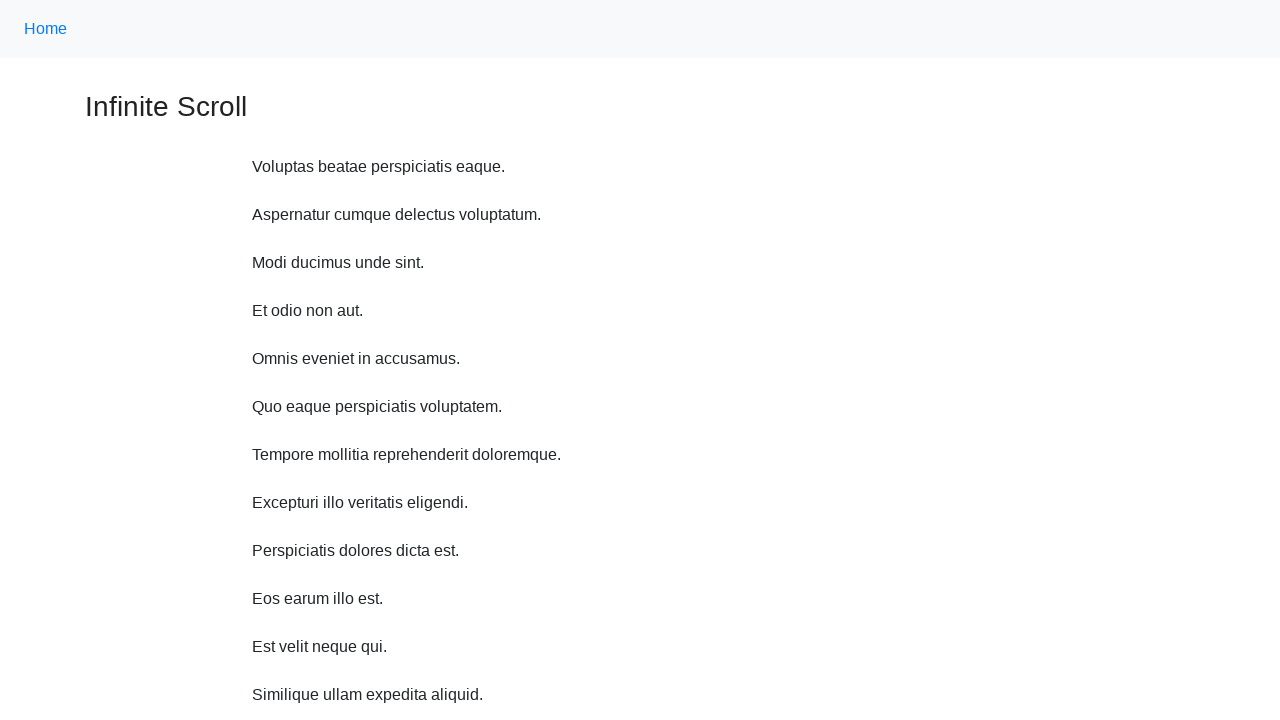

Waited 1 second before scrolling up
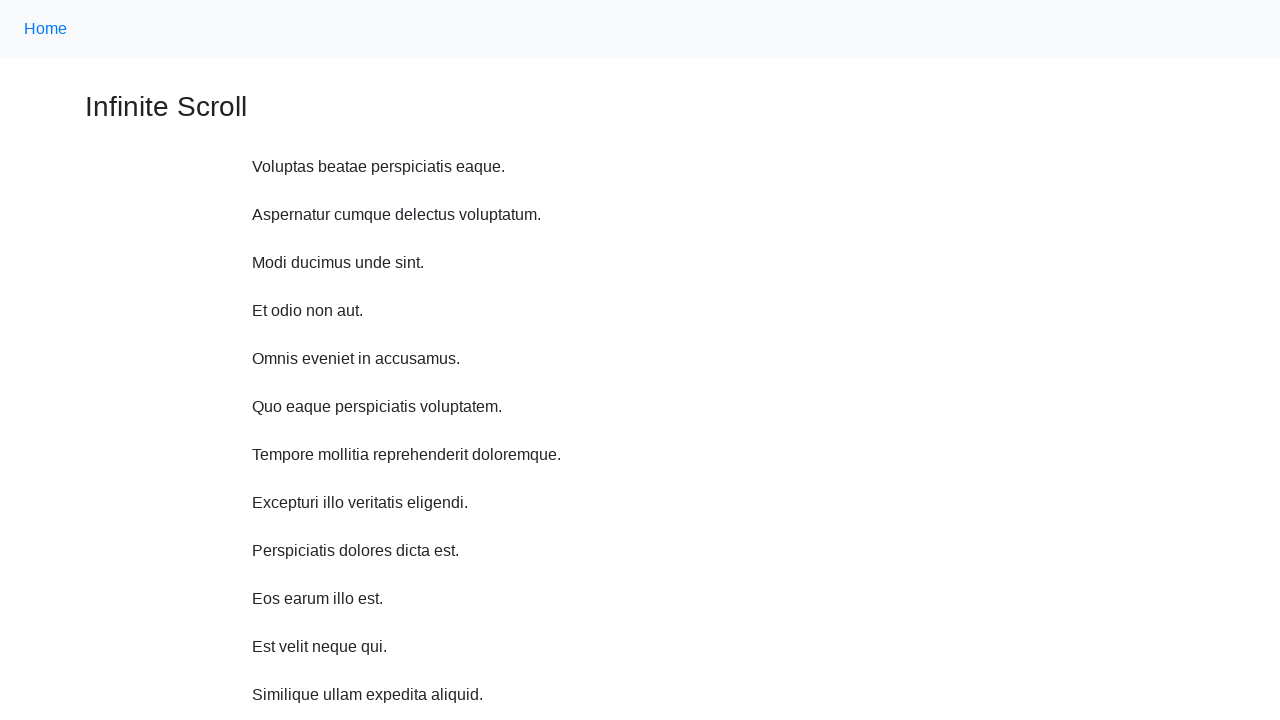

Scrolled up 750 pixels (iteration 6/10)
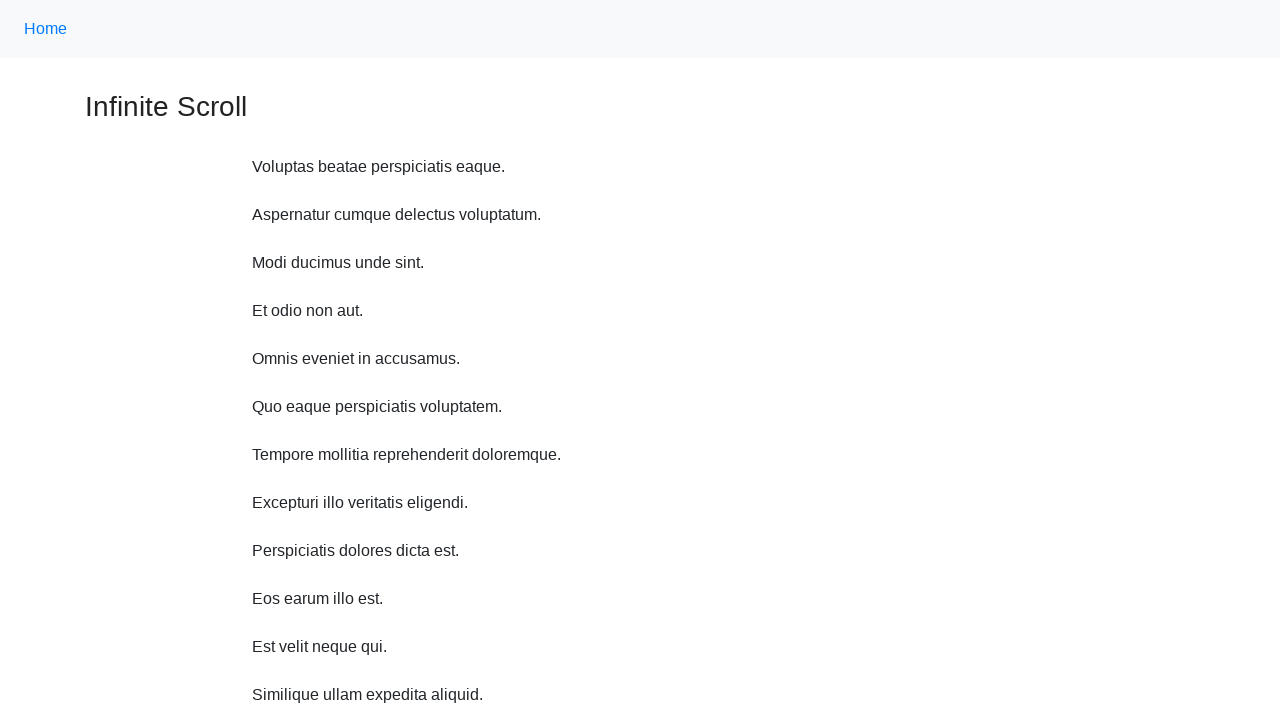

Waited 1 second before scrolling up
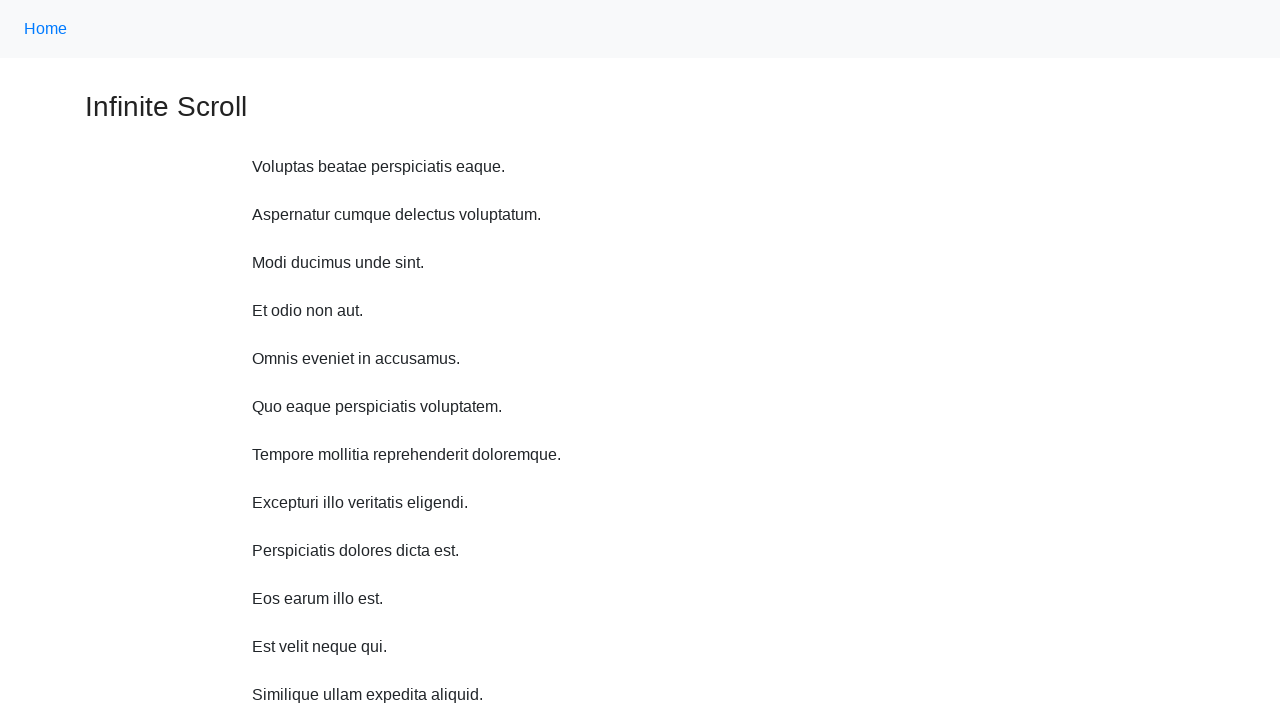

Scrolled up 750 pixels (iteration 7/10)
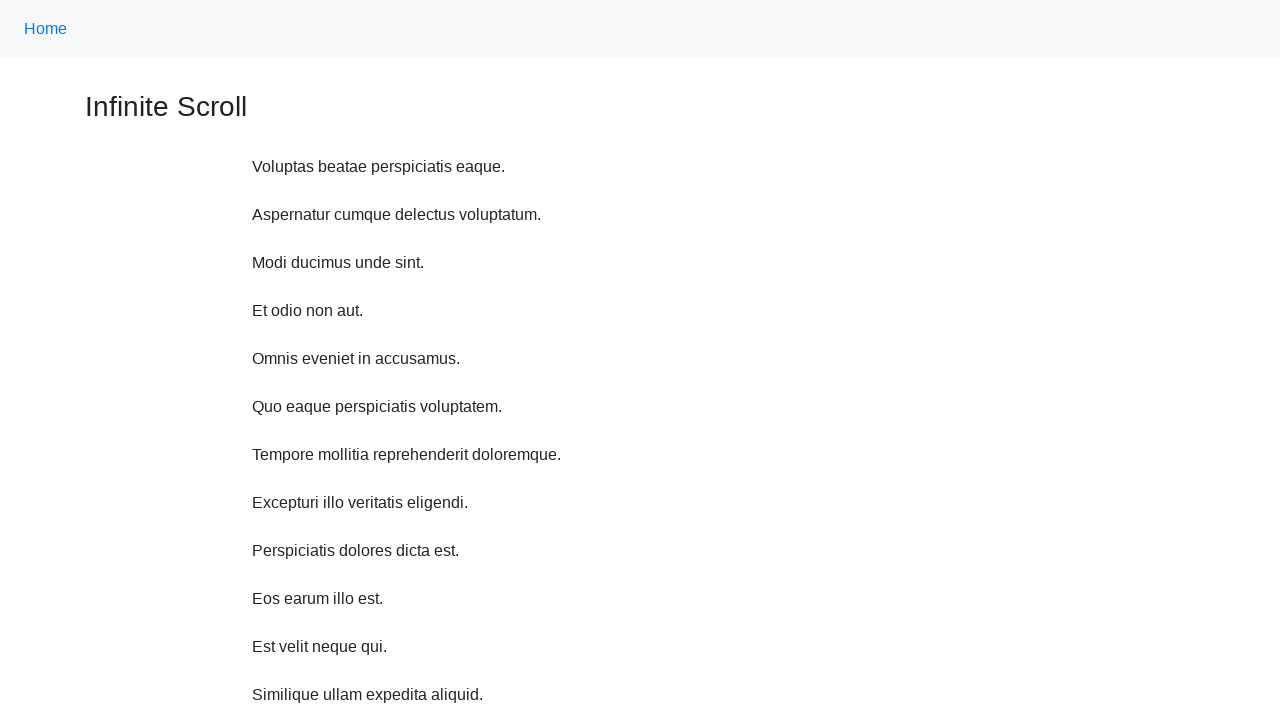

Waited 1 second before scrolling up
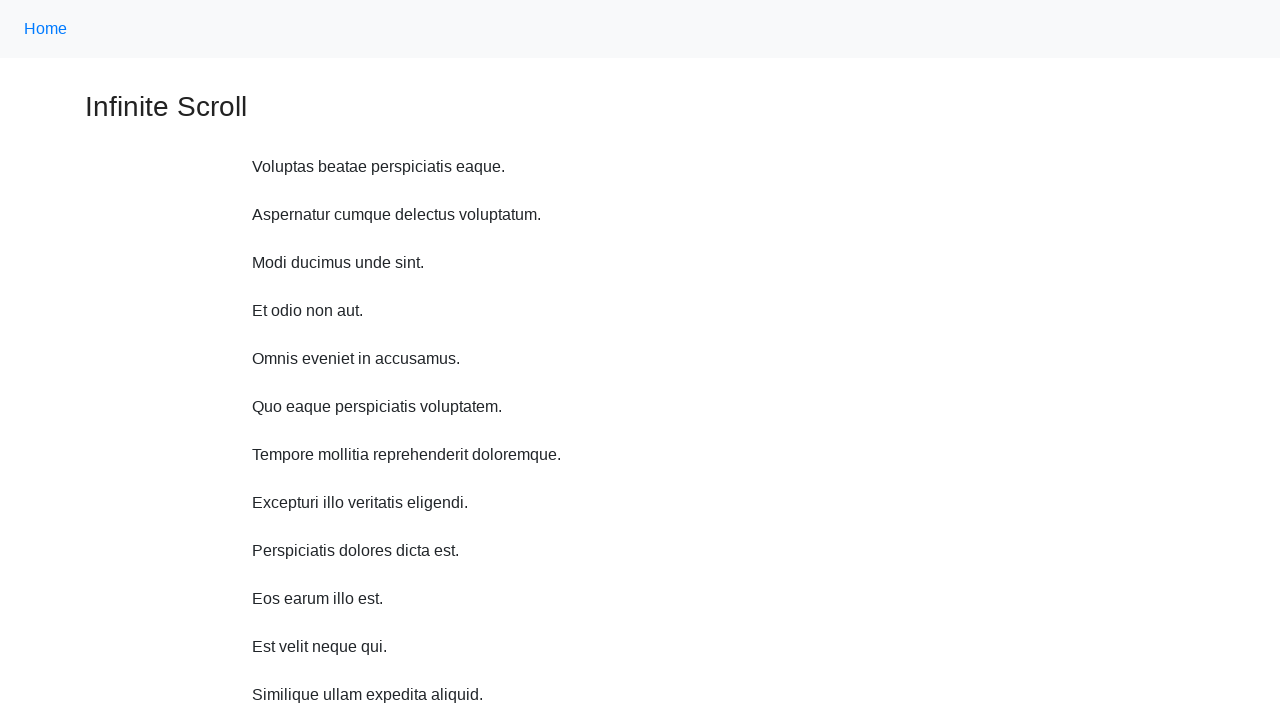

Scrolled up 750 pixels (iteration 8/10)
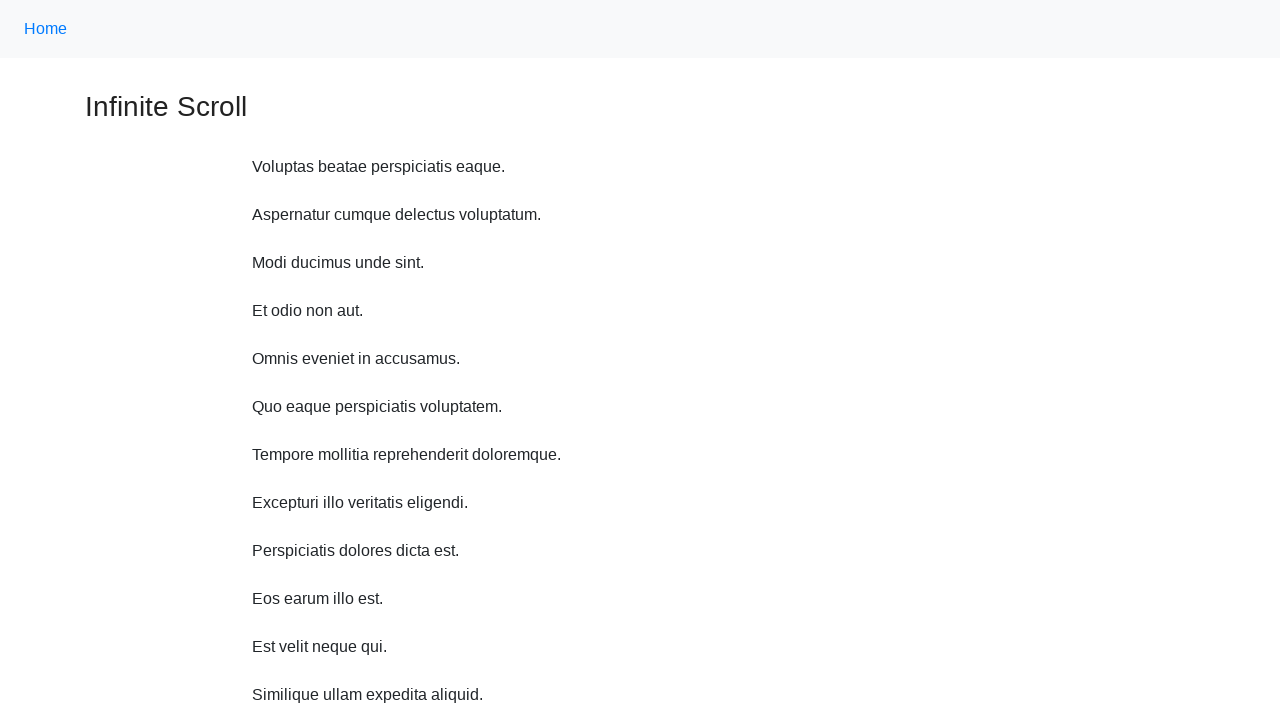

Waited 1 second before scrolling up
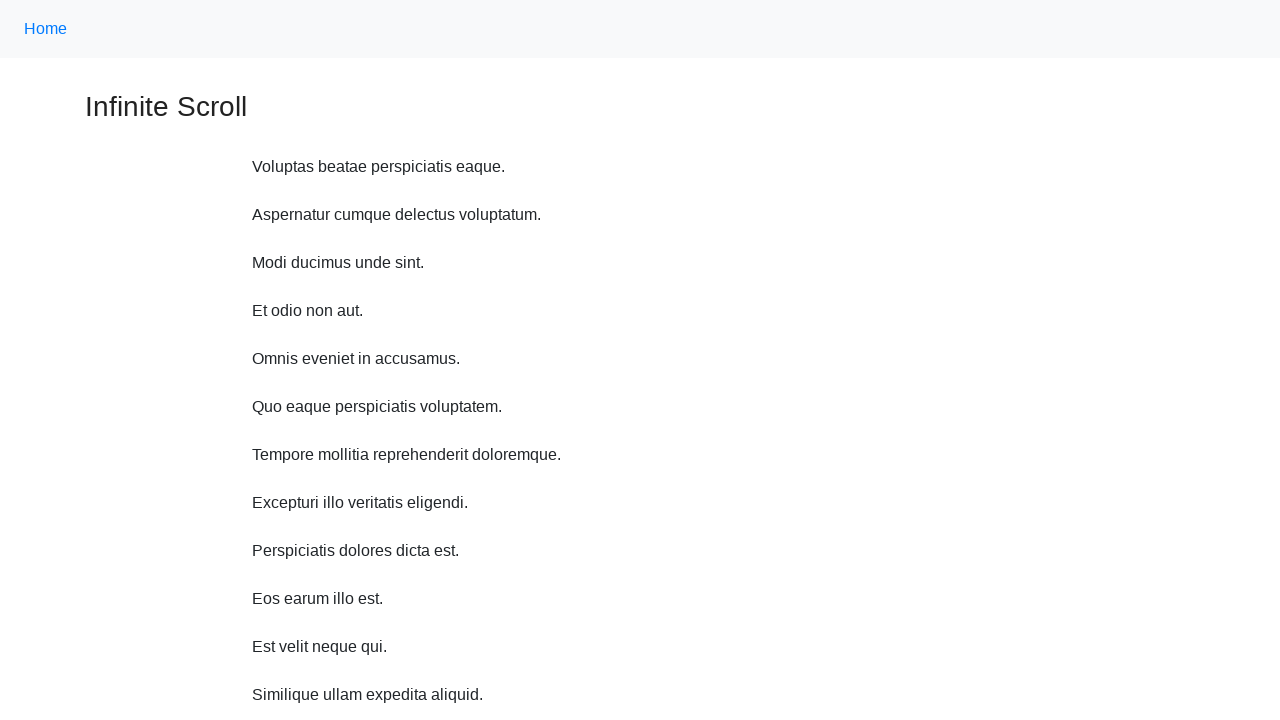

Scrolled up 750 pixels (iteration 9/10)
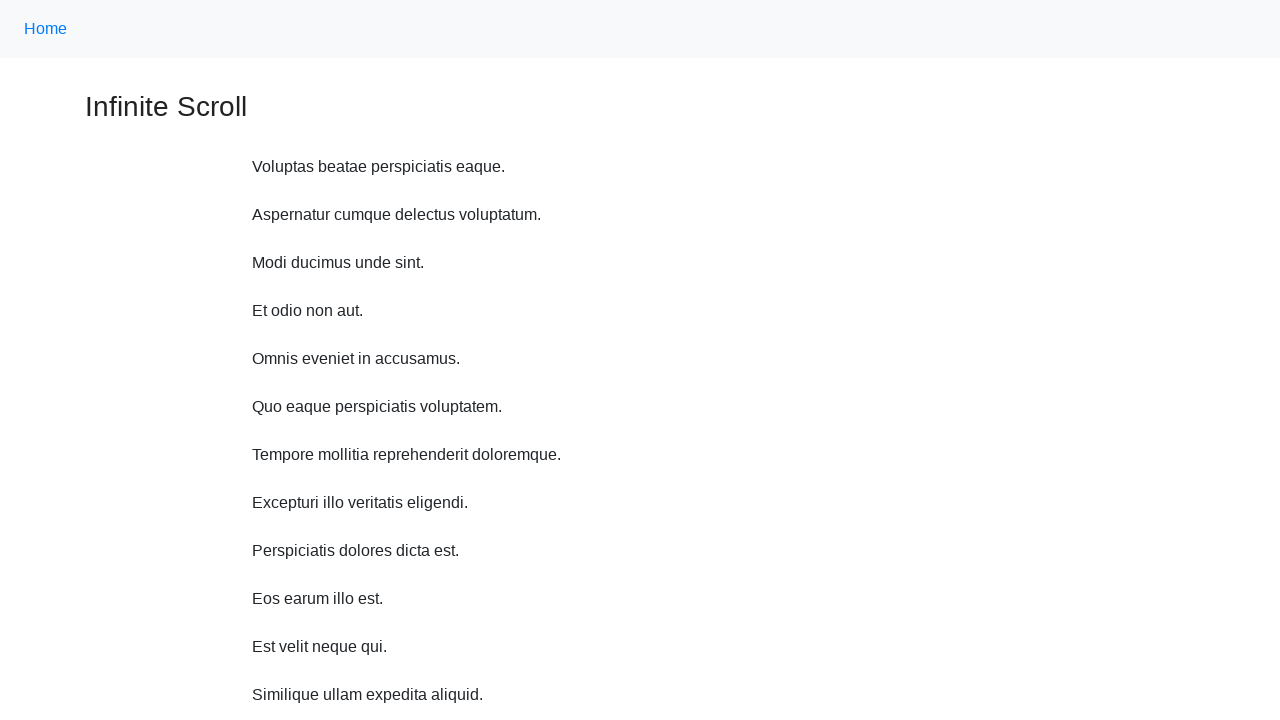

Waited 1 second before scrolling up
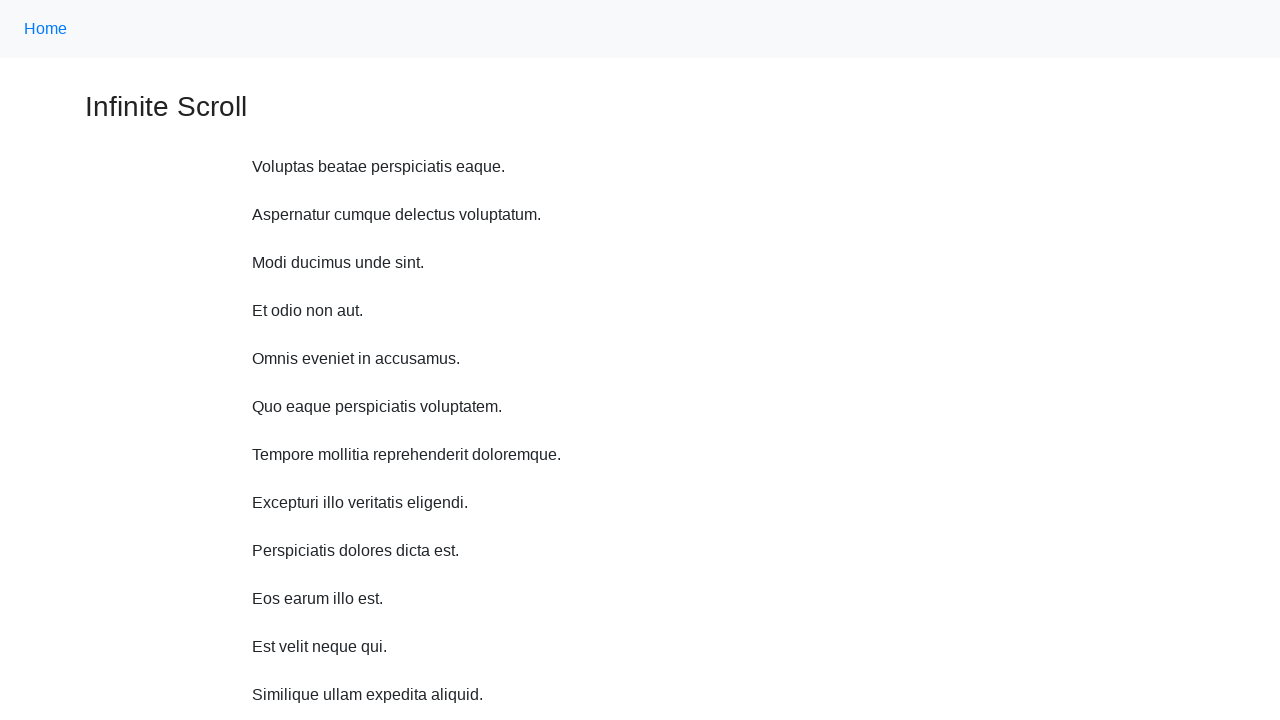

Scrolled up 750 pixels (iteration 10/10)
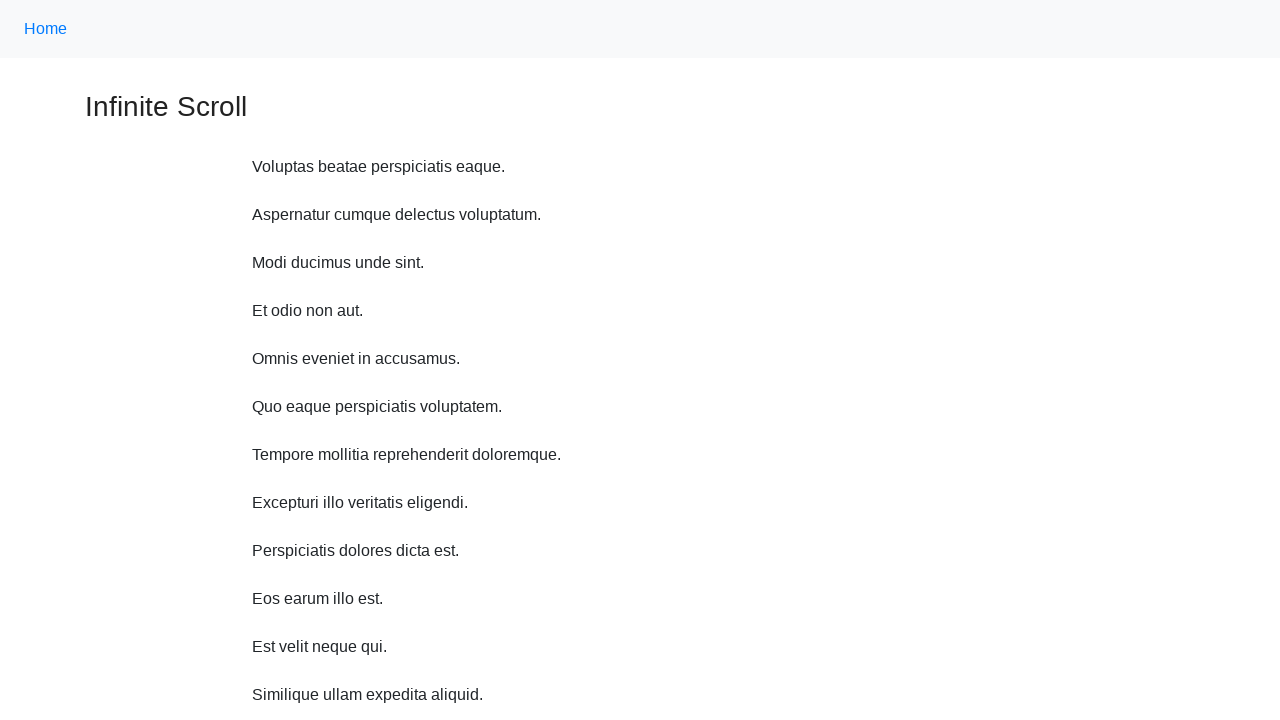

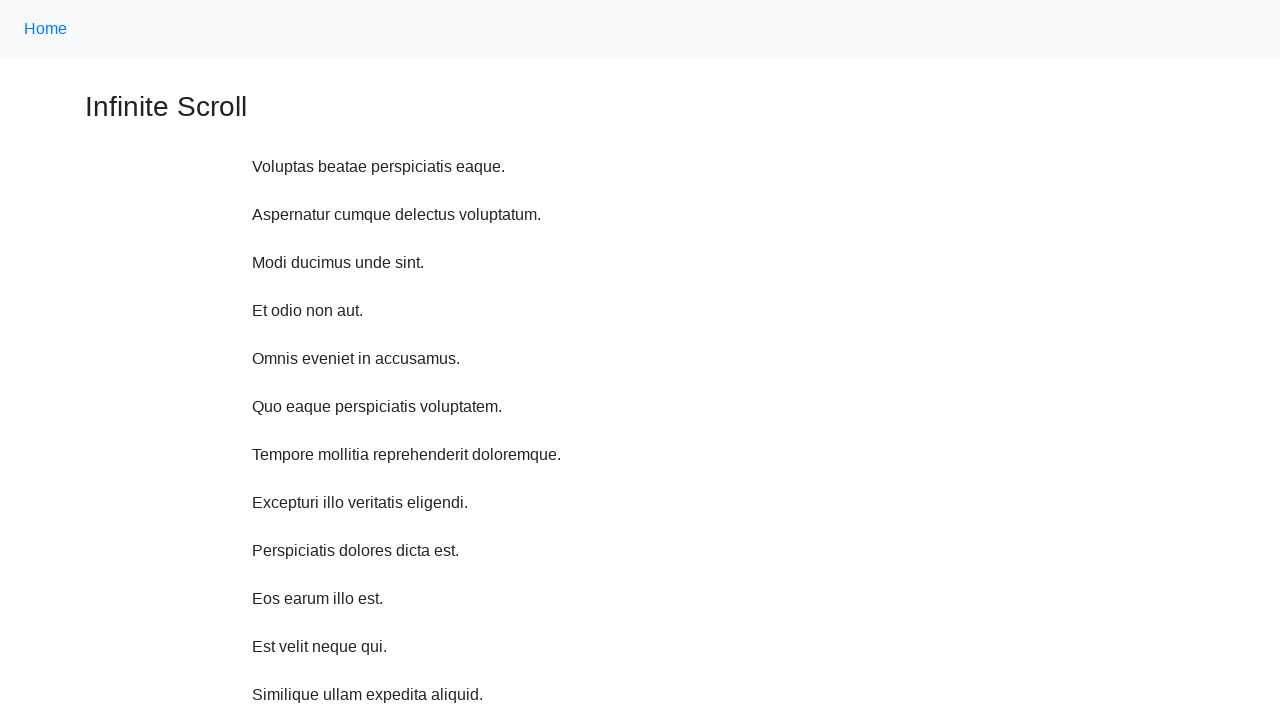